Searches for products on fruitsfamily.com by navigating to the search URL and scrolling down to load all product listings on the page.

Starting URL: https://fruitsfamily.com/search/sneakers

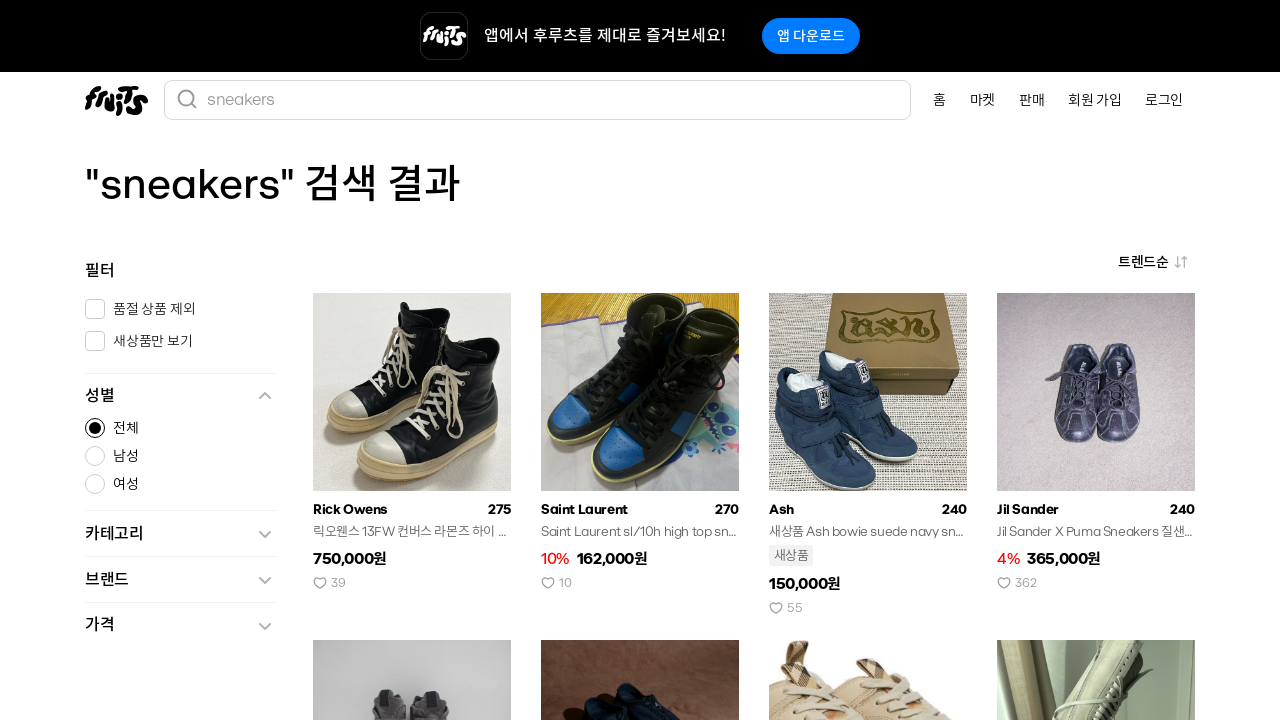

Navigated to sneakers search page on fruitsfamily.com
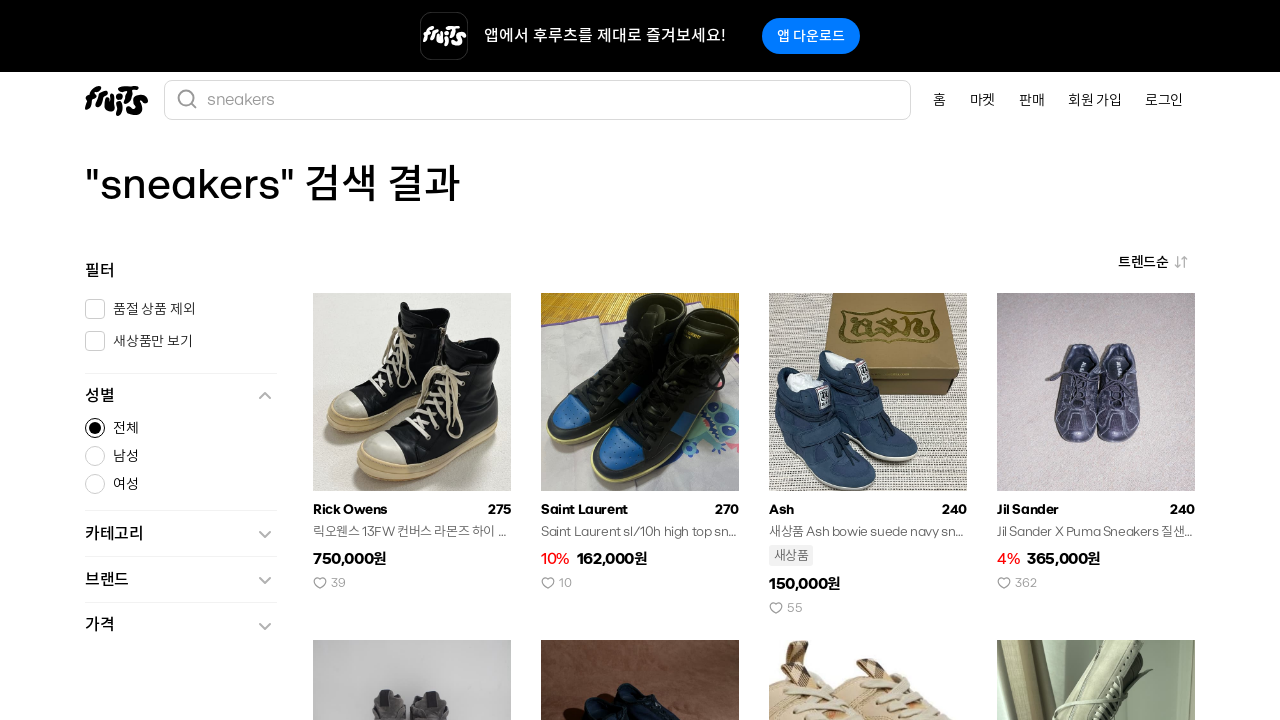

Scrolled to bottom of page (iteration 1/20)
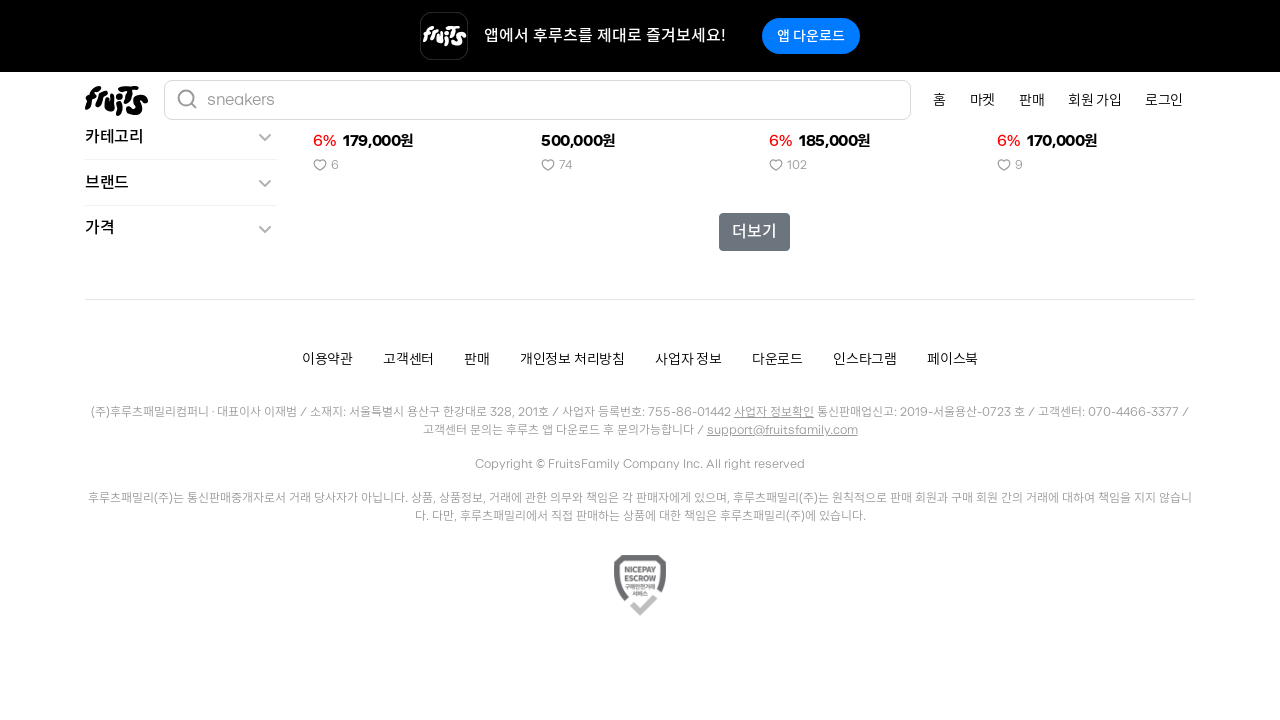

Waited 2 seconds for products to load
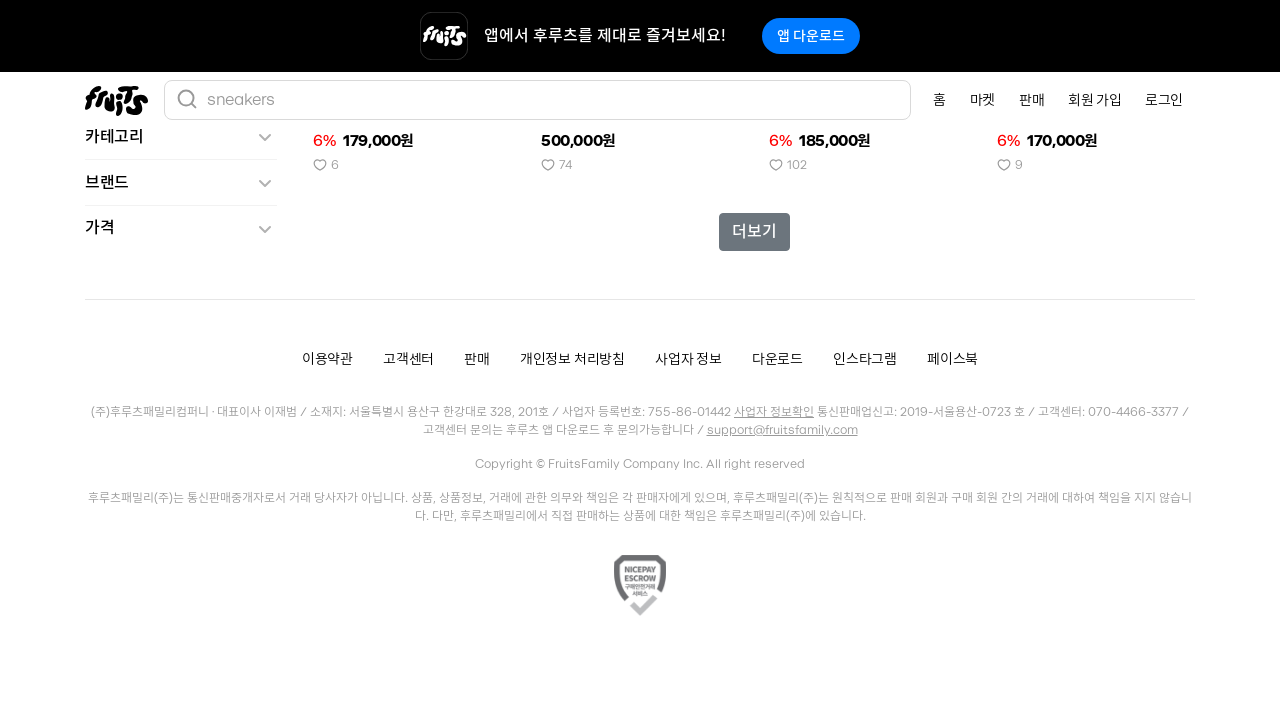

Scrolled to bottom of page (iteration 2/20)
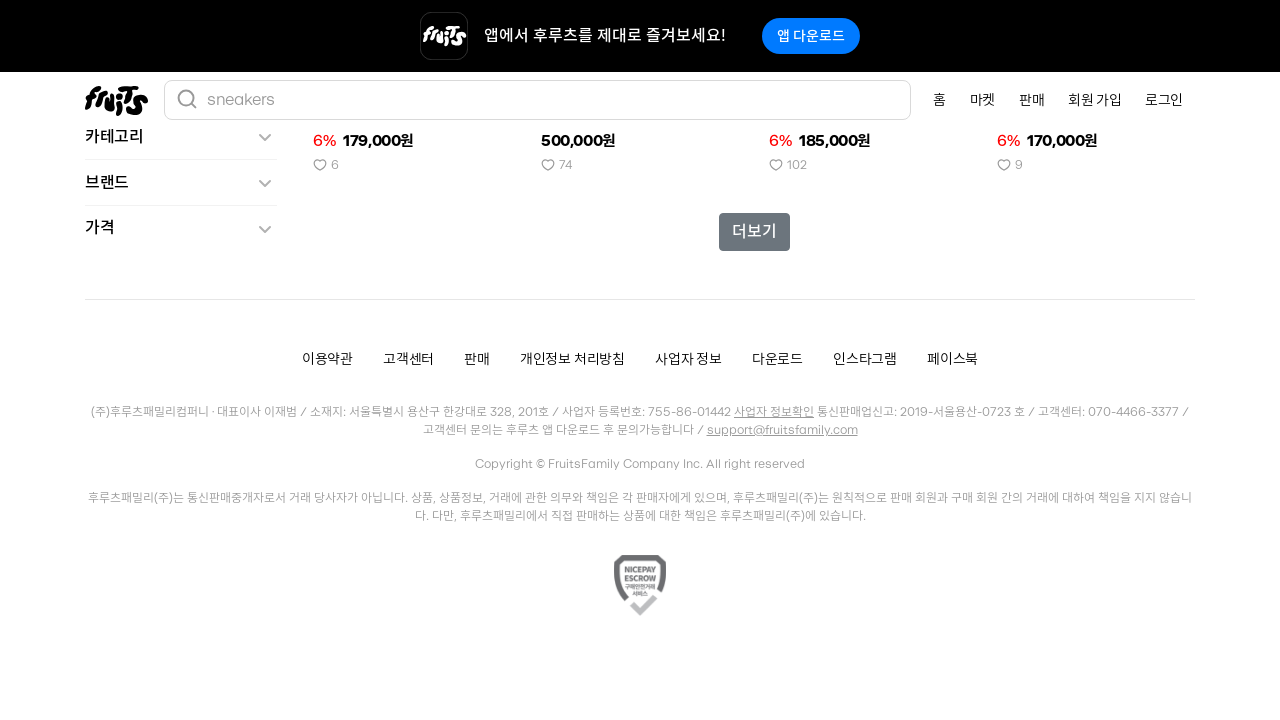

Waited 2 seconds for products to load
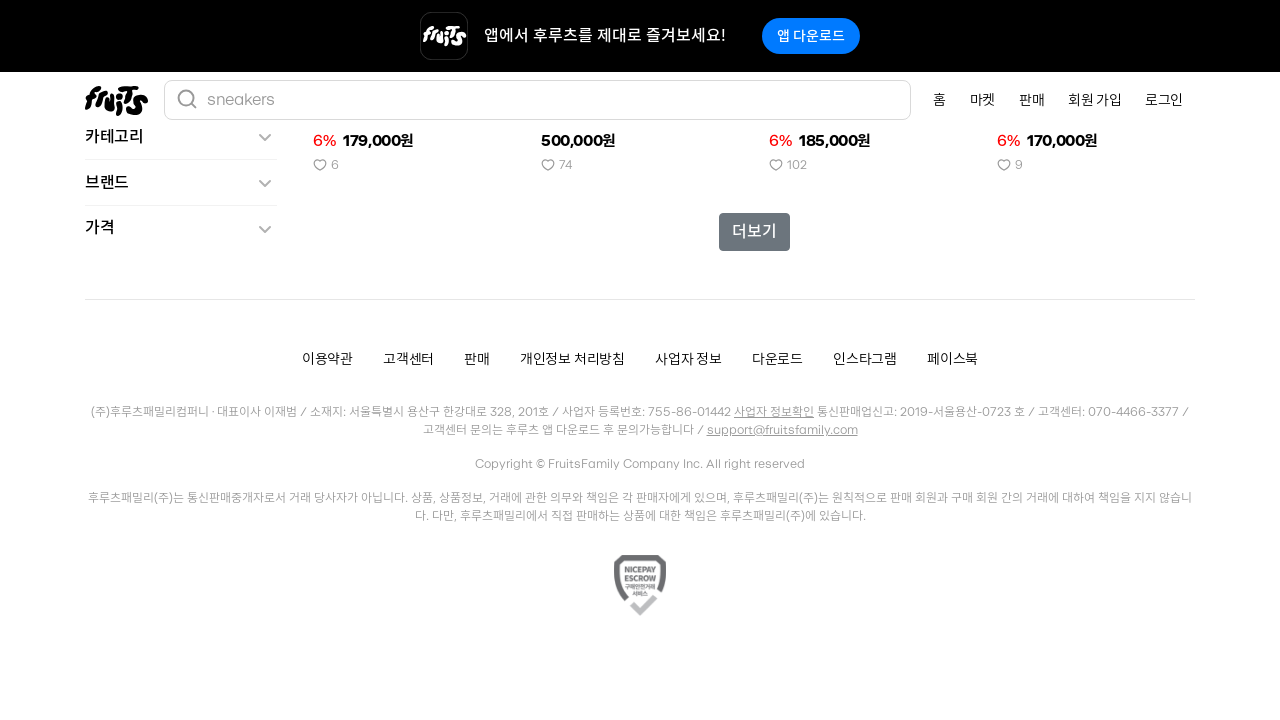

Scrolled to bottom of page (iteration 3/20)
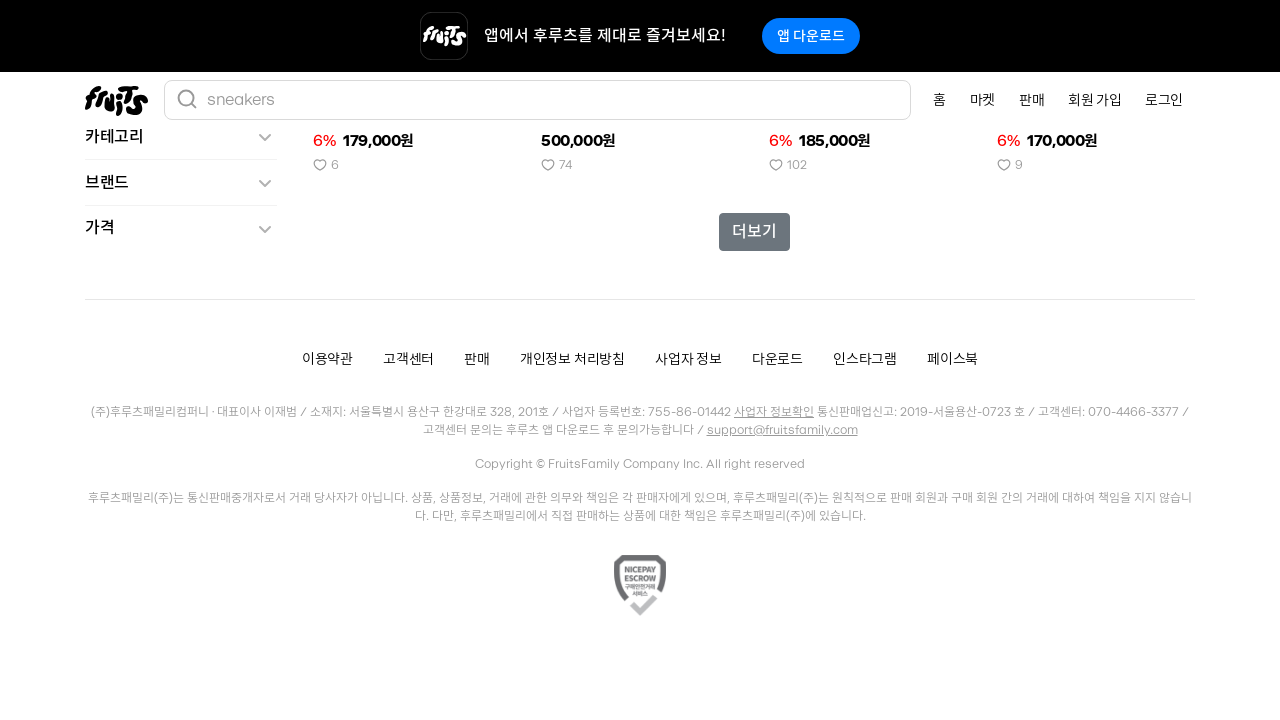

Waited 2 seconds for products to load
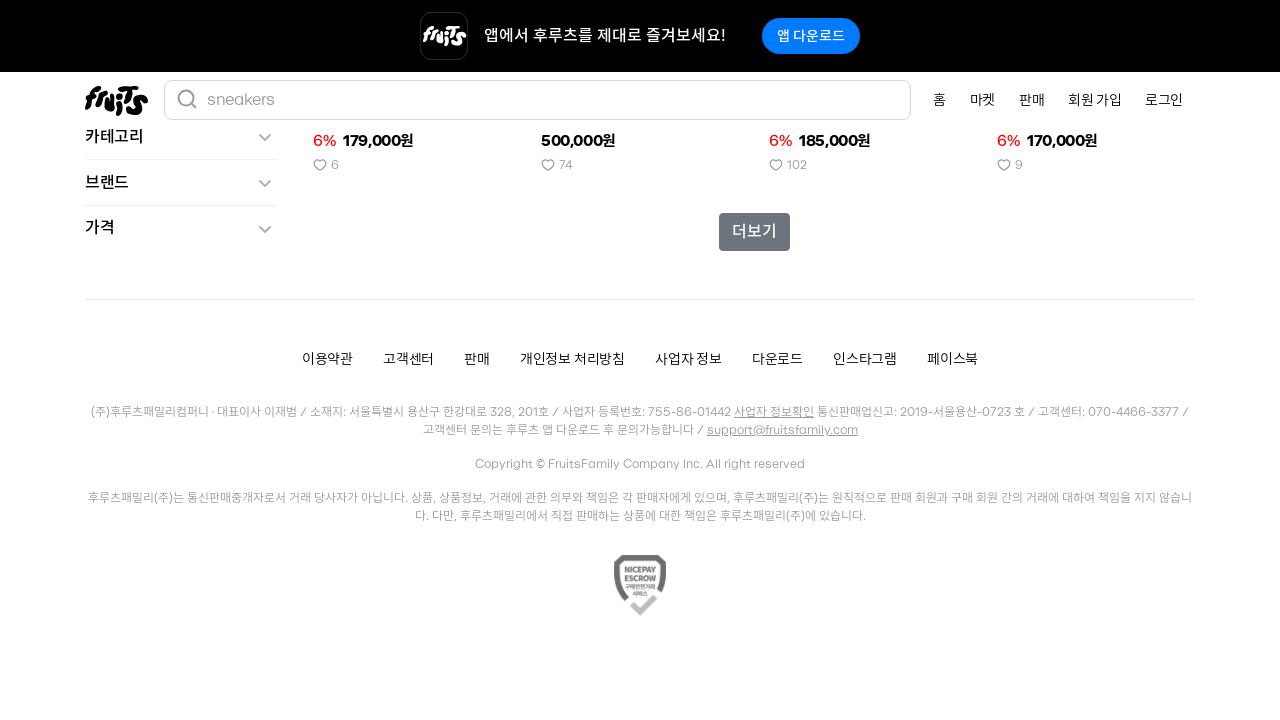

Scrolled to bottom of page (iteration 4/20)
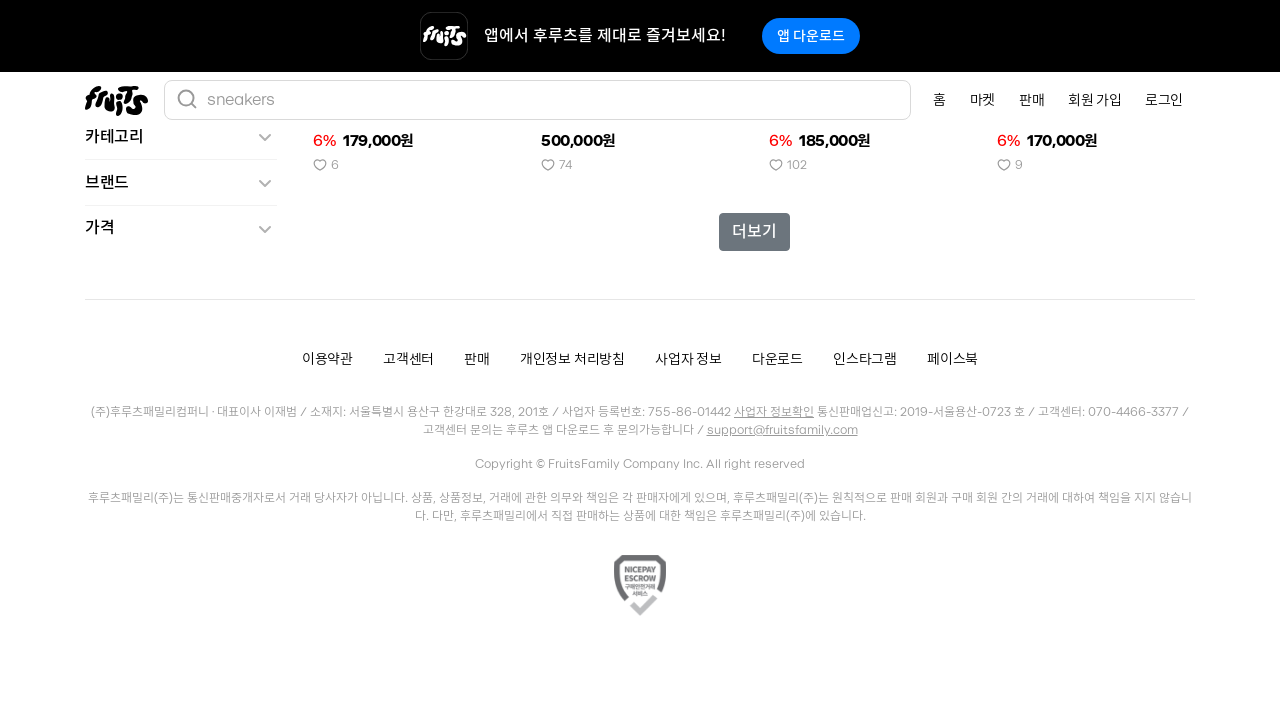

Waited 2 seconds for products to load
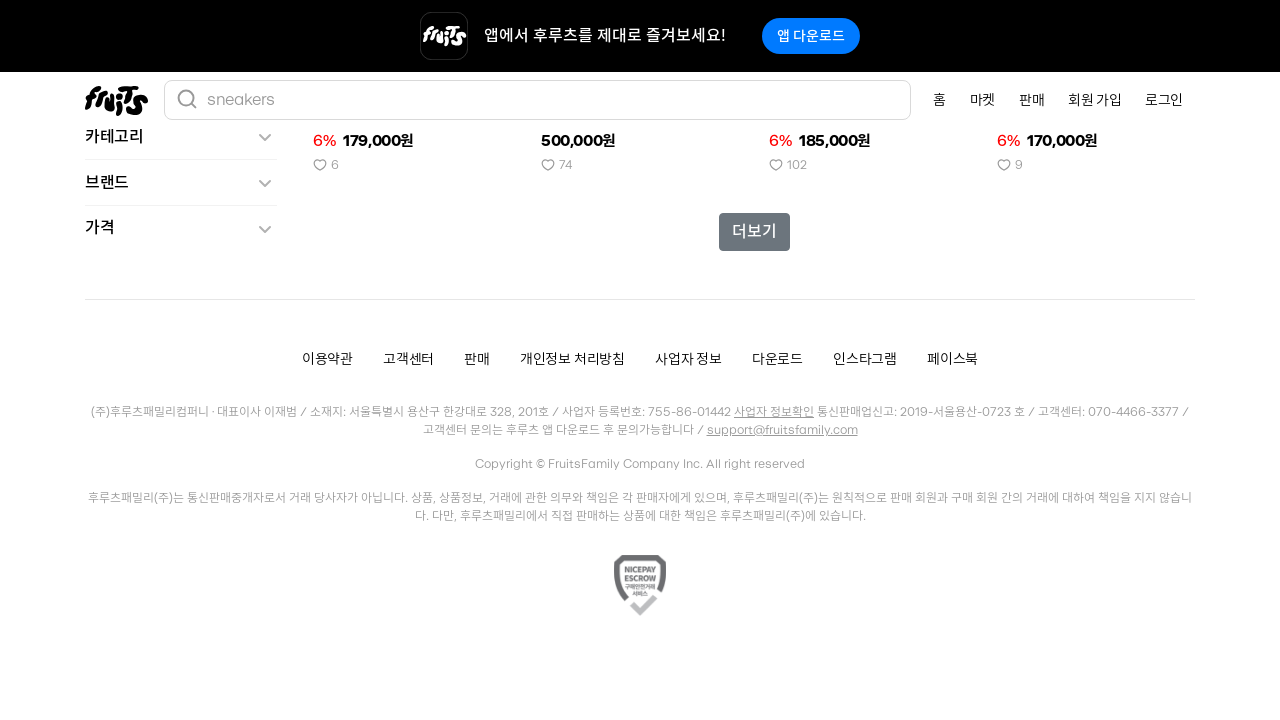

Scrolled to bottom of page (iteration 5/20)
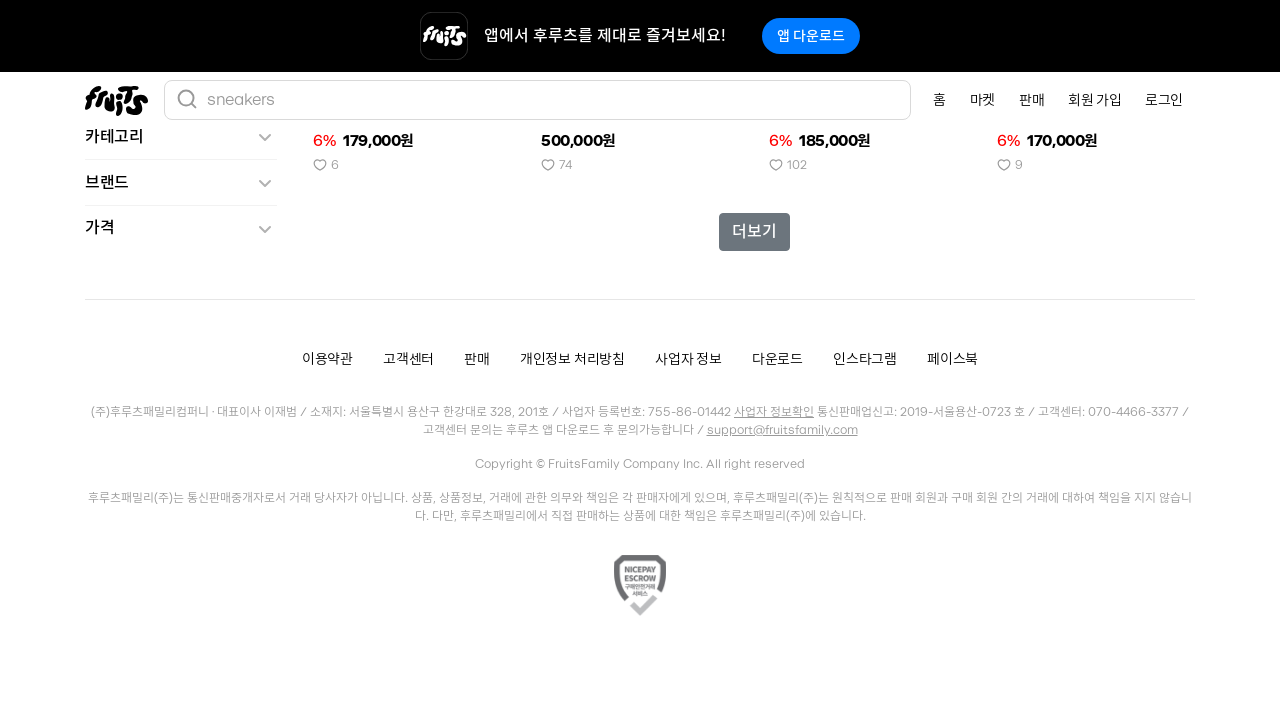

Waited 2 seconds for products to load
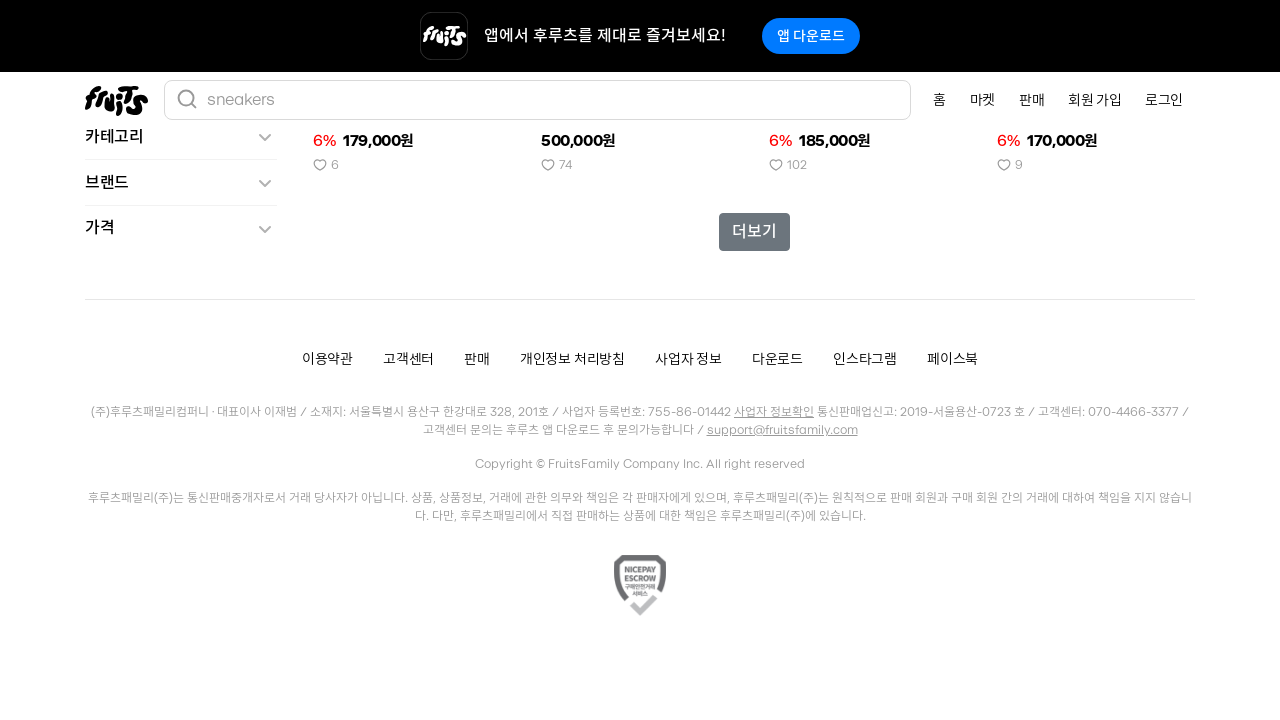

Scrolled to bottom of page (iteration 6/20)
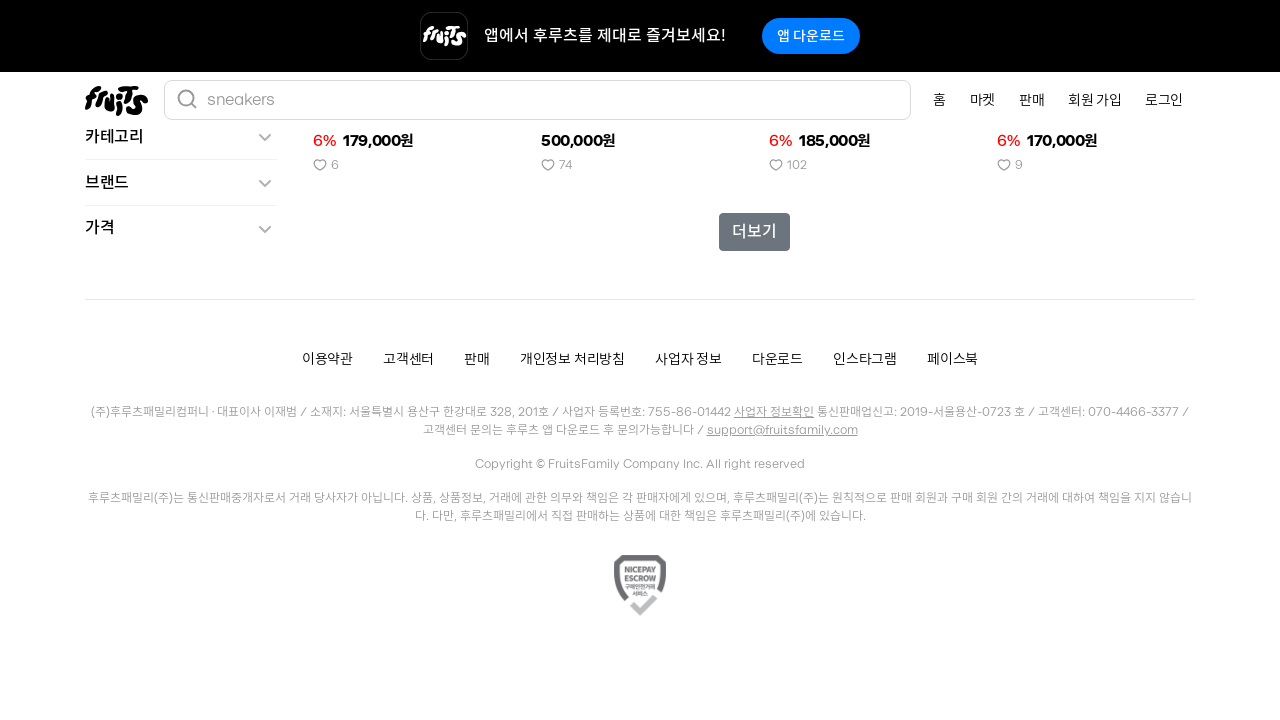

Waited 2 seconds for products to load
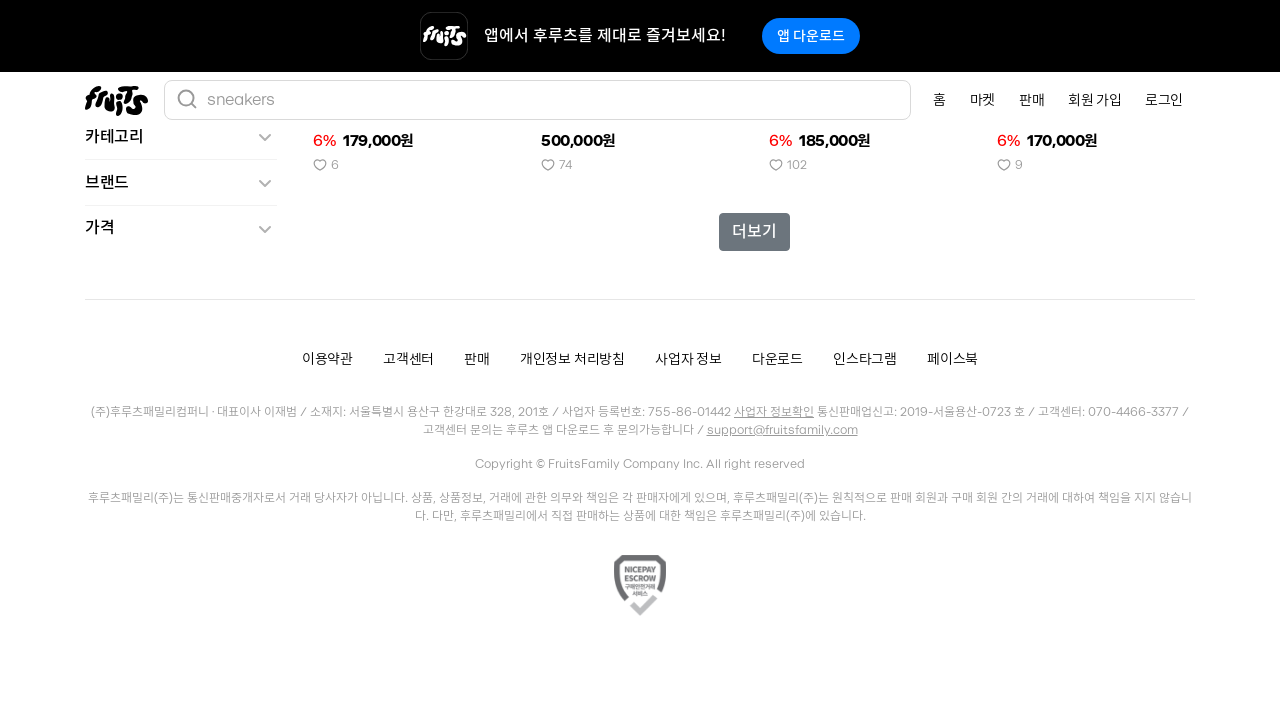

Scrolled to bottom of page (iteration 7/20)
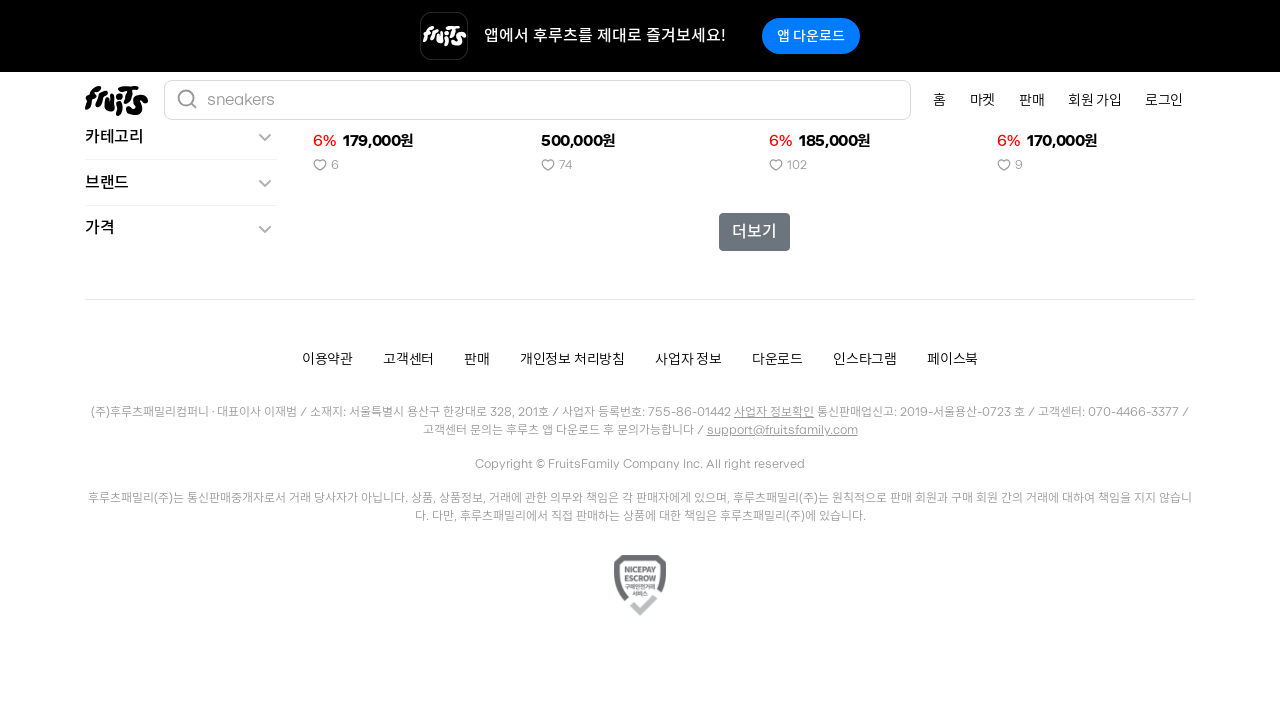

Waited 2 seconds for products to load
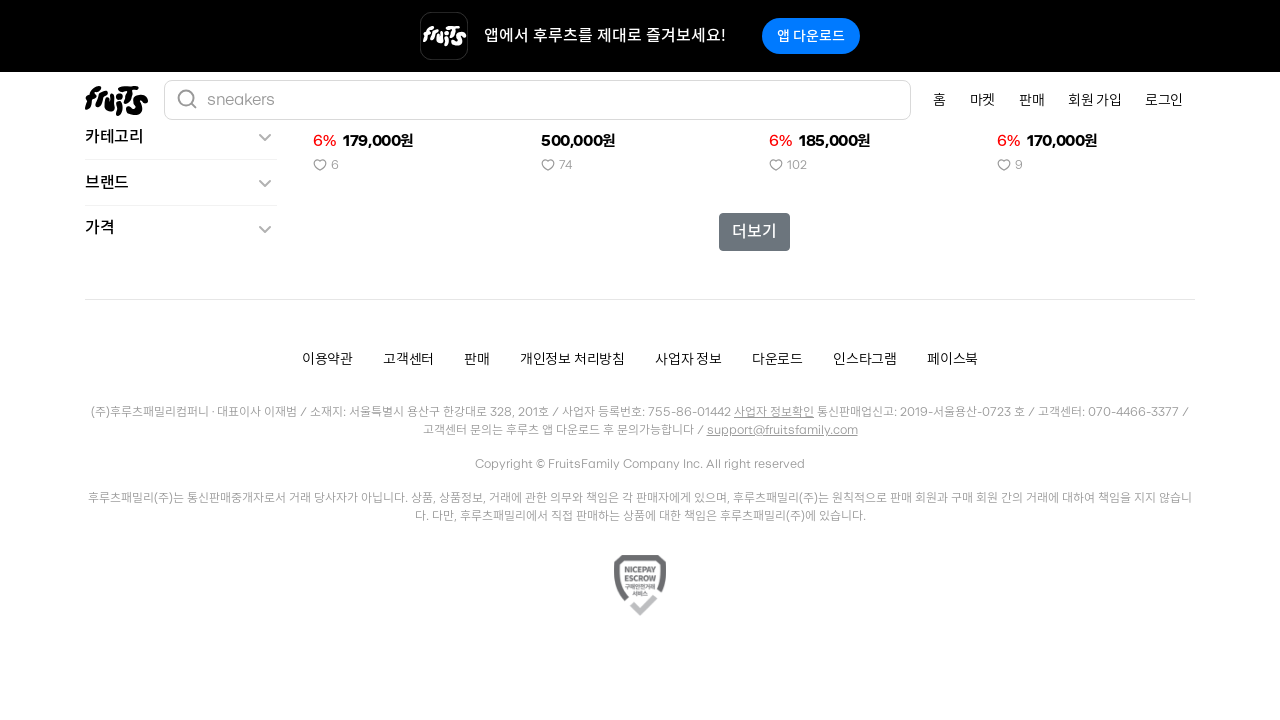

Scrolled to bottom of page (iteration 8/20)
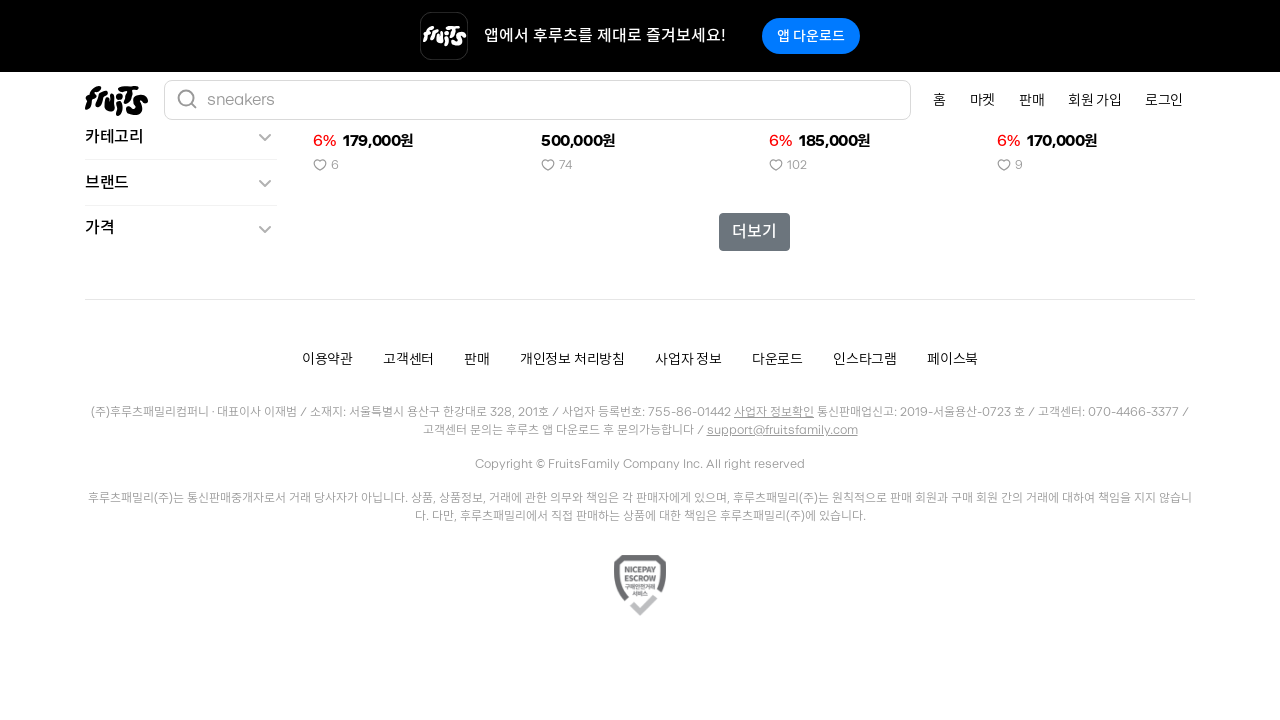

Waited 2 seconds for products to load
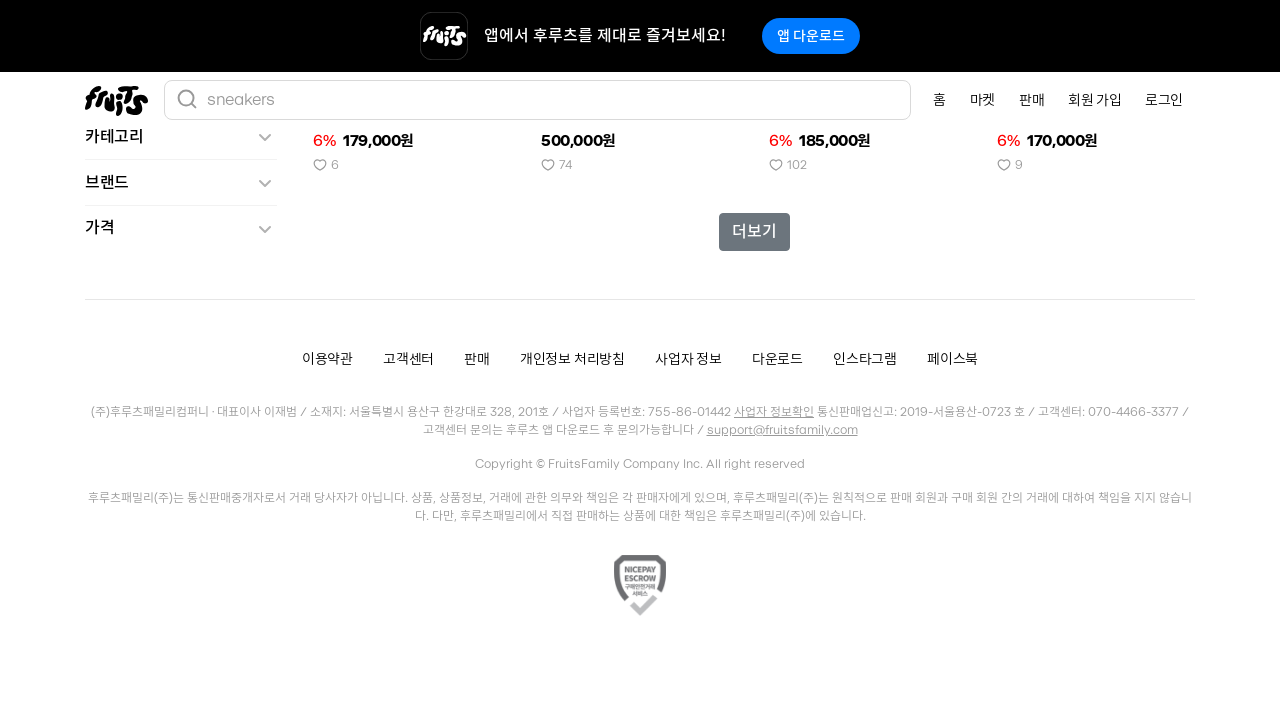

Scrolled to bottom of page (iteration 9/20)
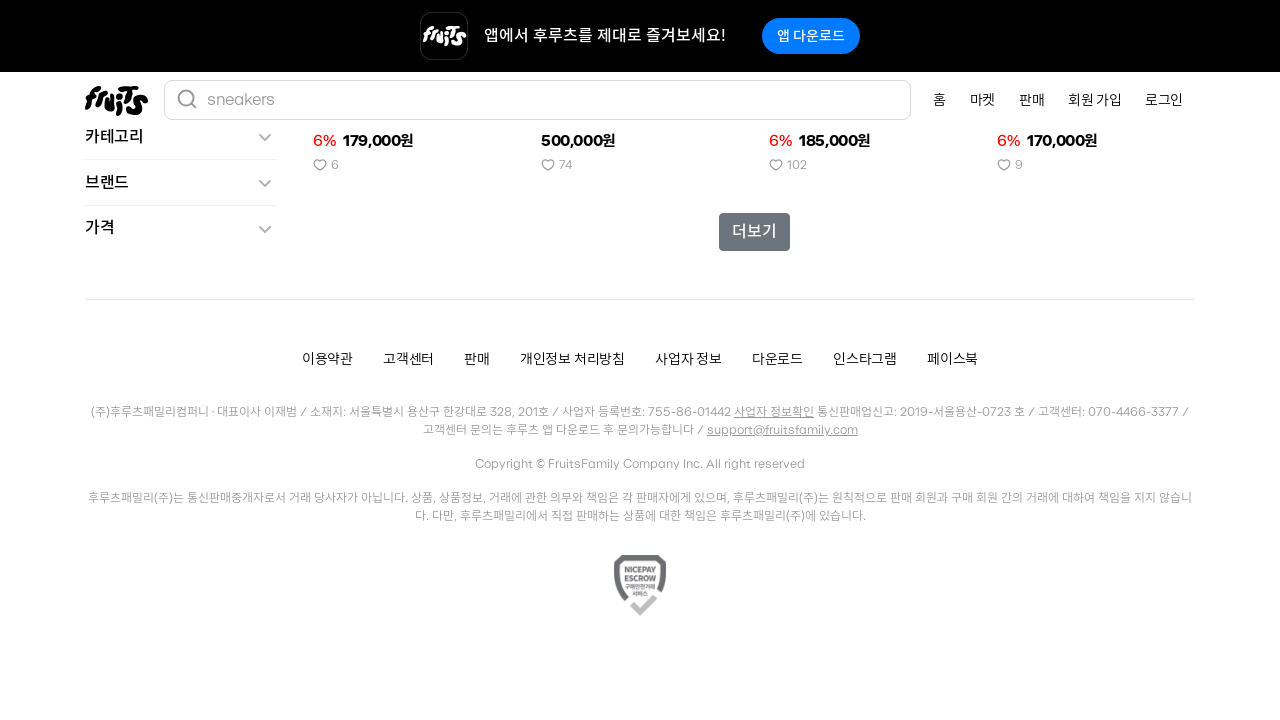

Waited 2 seconds for products to load
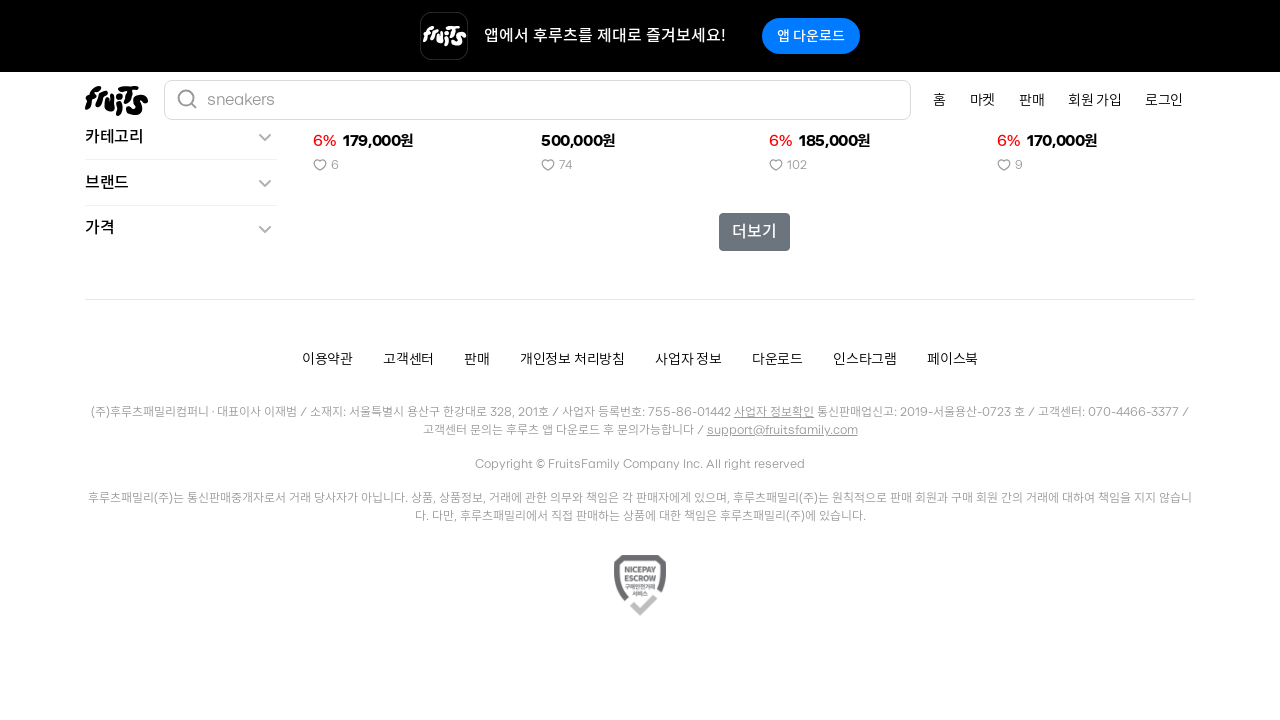

Scrolled to bottom of page (iteration 10/20)
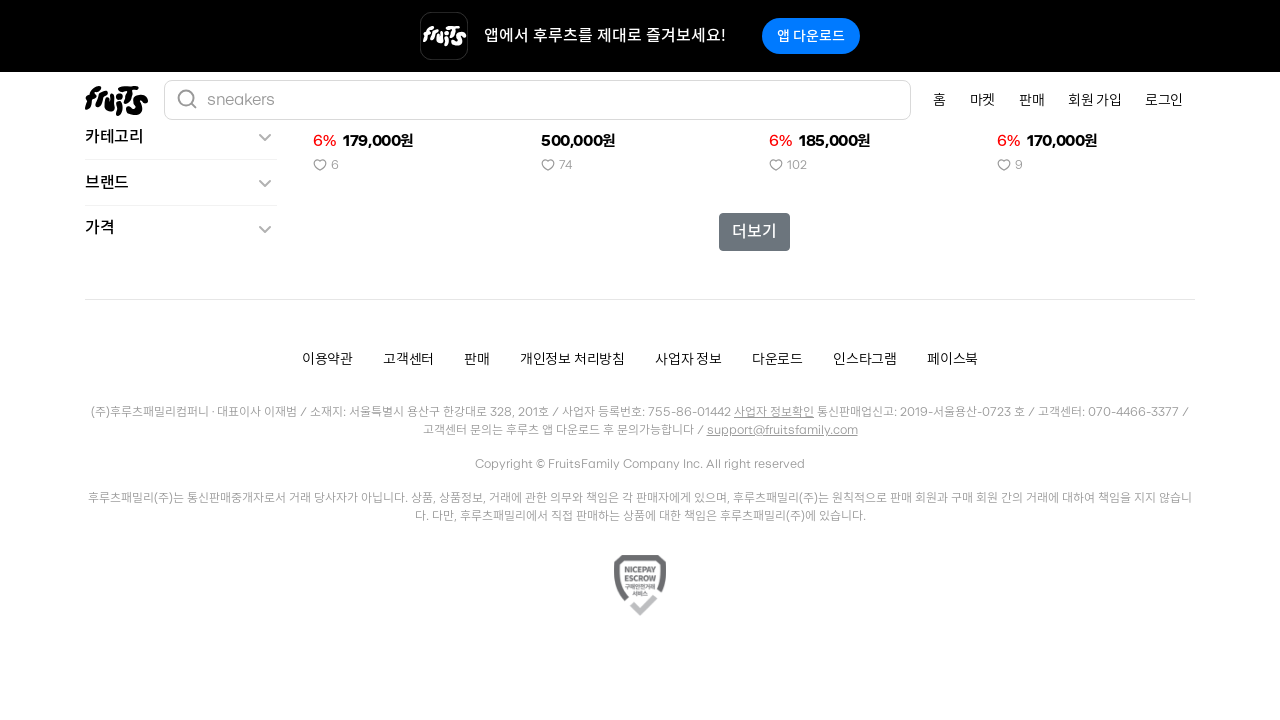

Waited 2 seconds for products to load
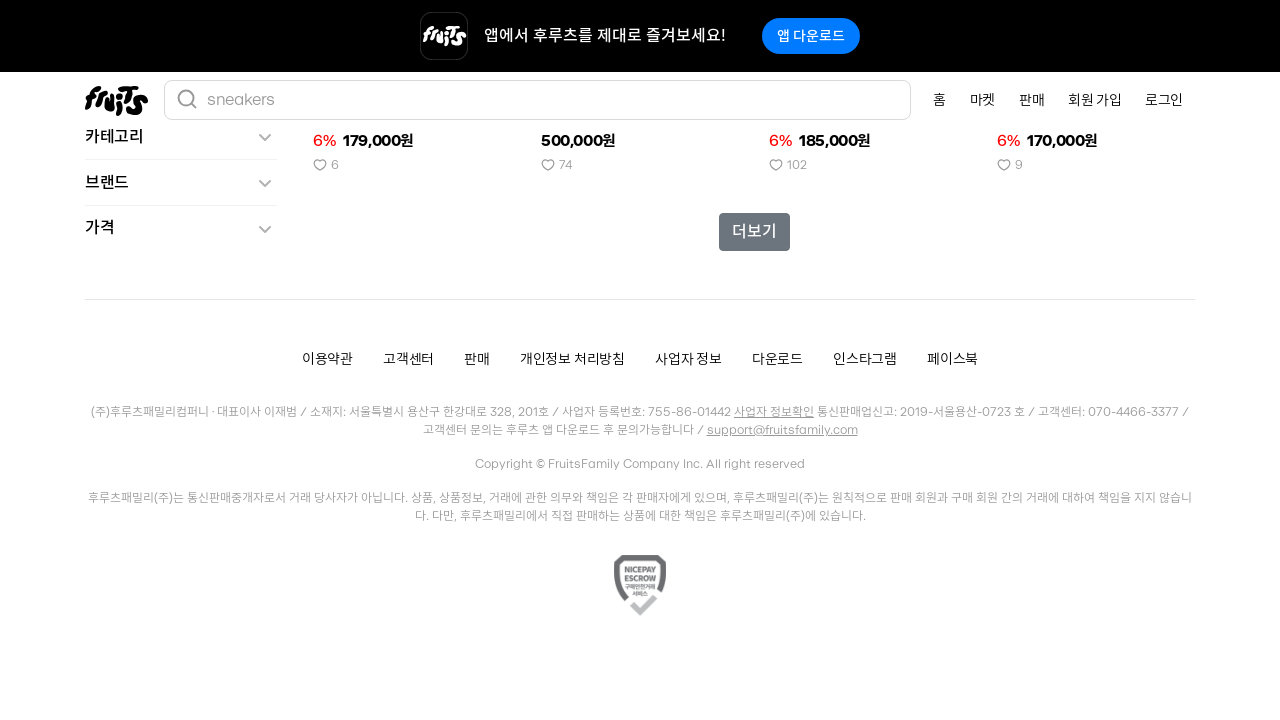

Scrolled to bottom of page (iteration 11/20)
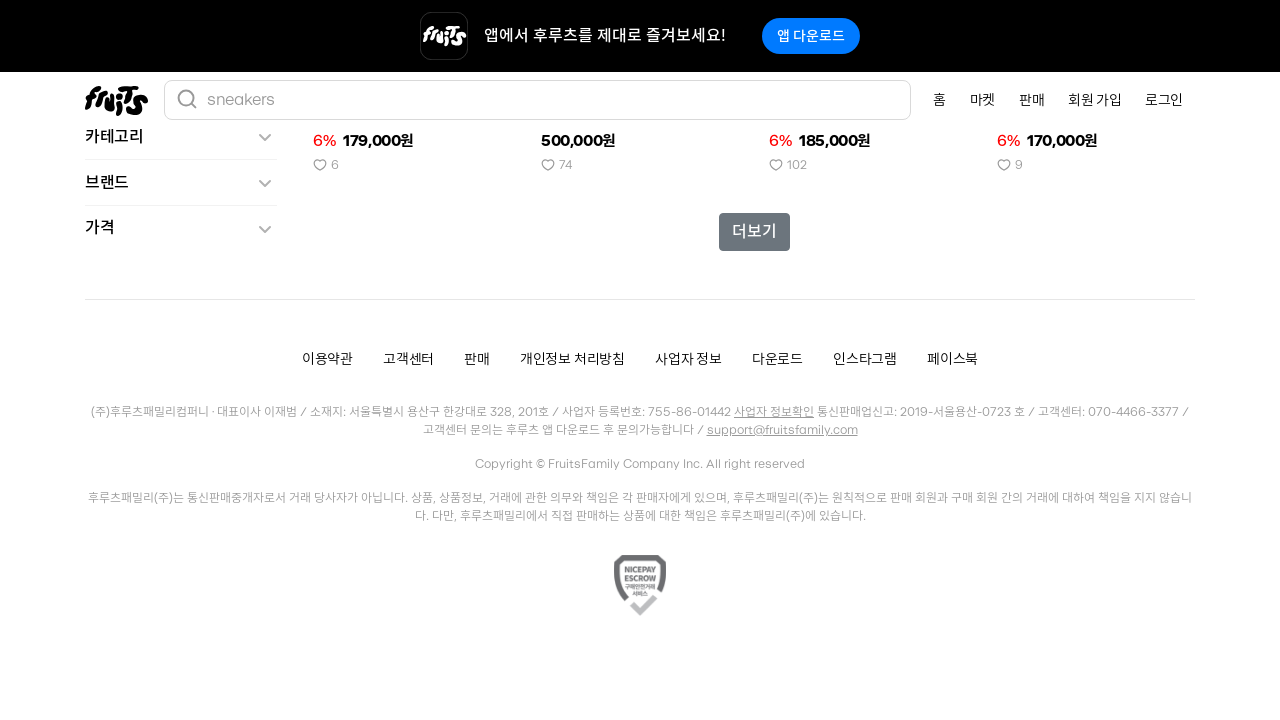

Waited 2 seconds for products to load
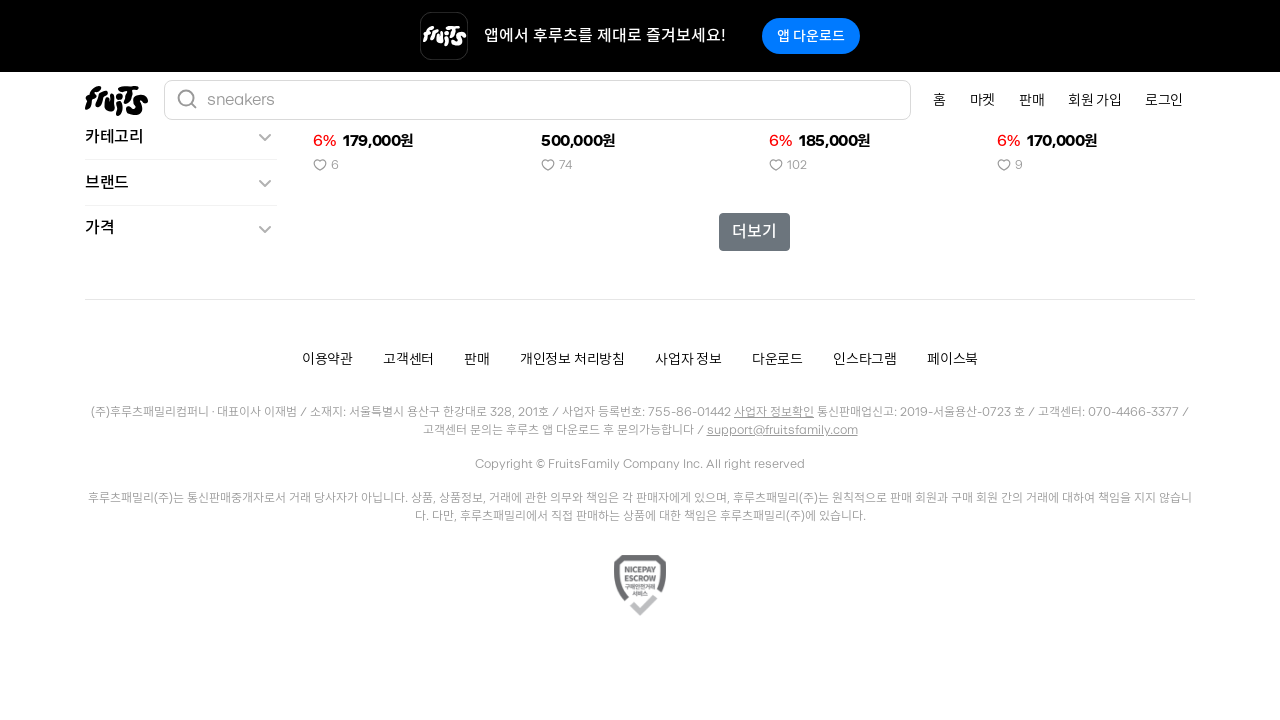

Scrolled to bottom of page (iteration 12/20)
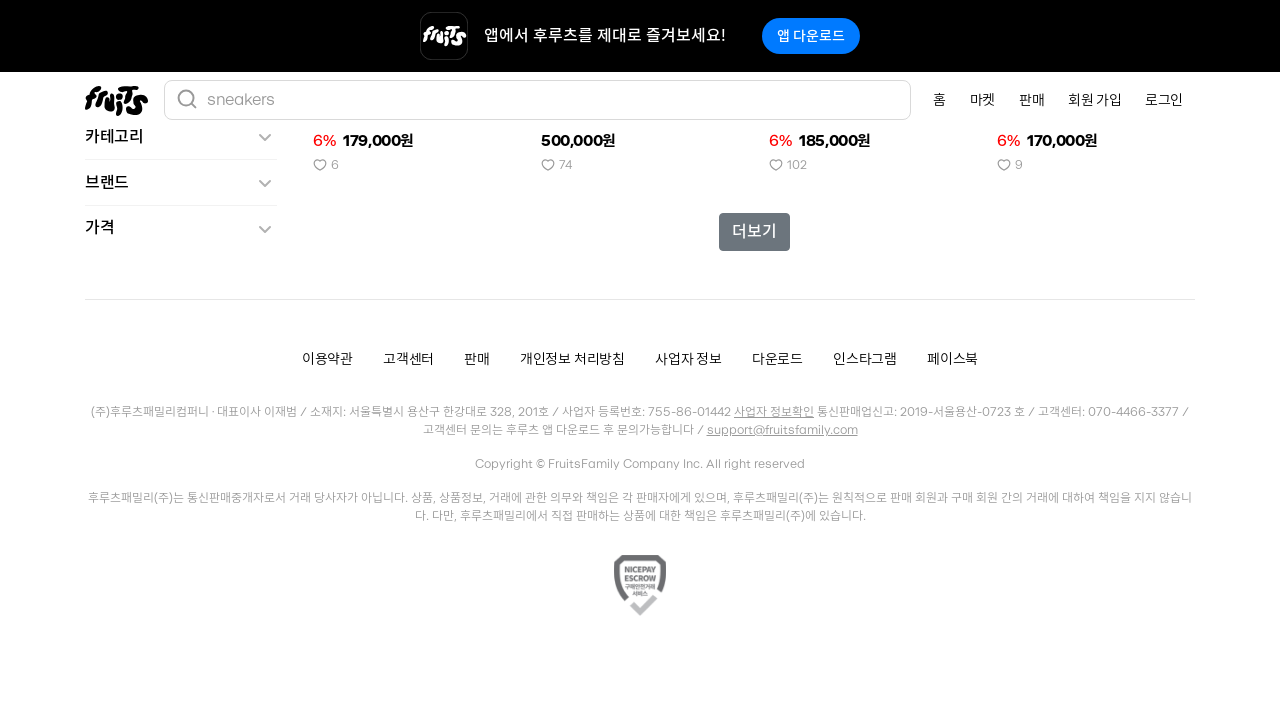

Waited 2 seconds for products to load
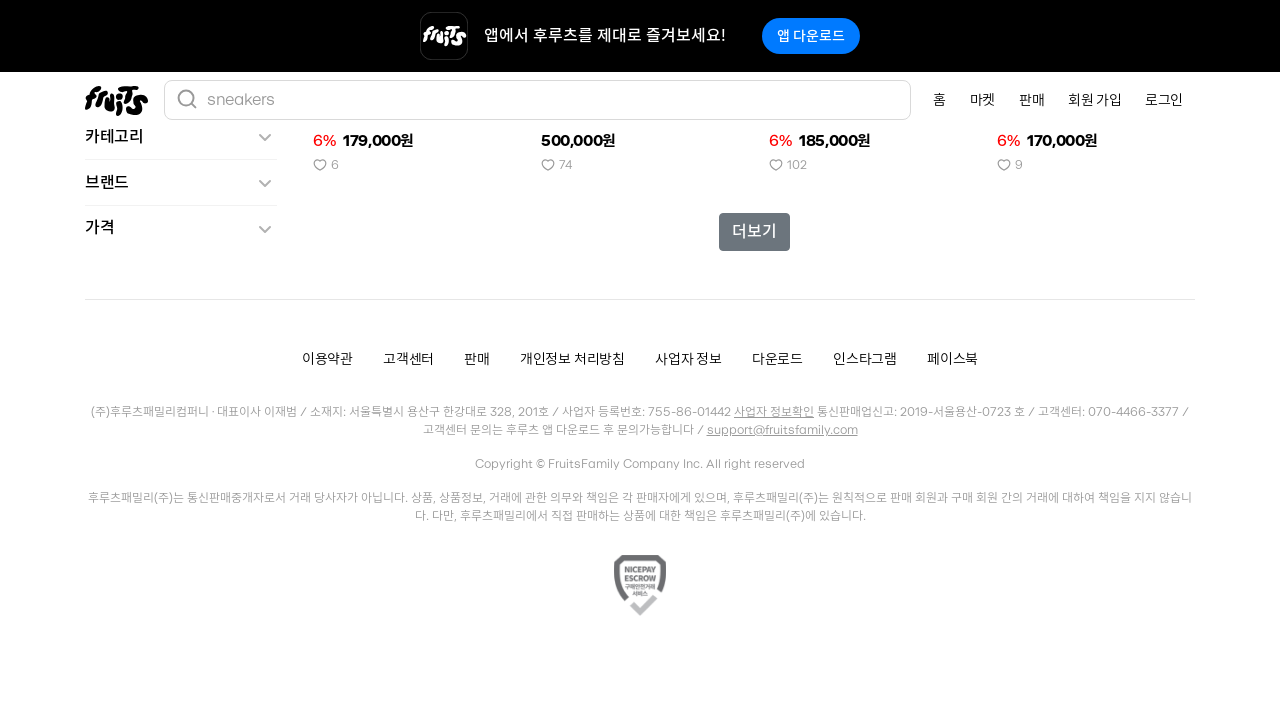

Scrolled to bottom of page (iteration 13/20)
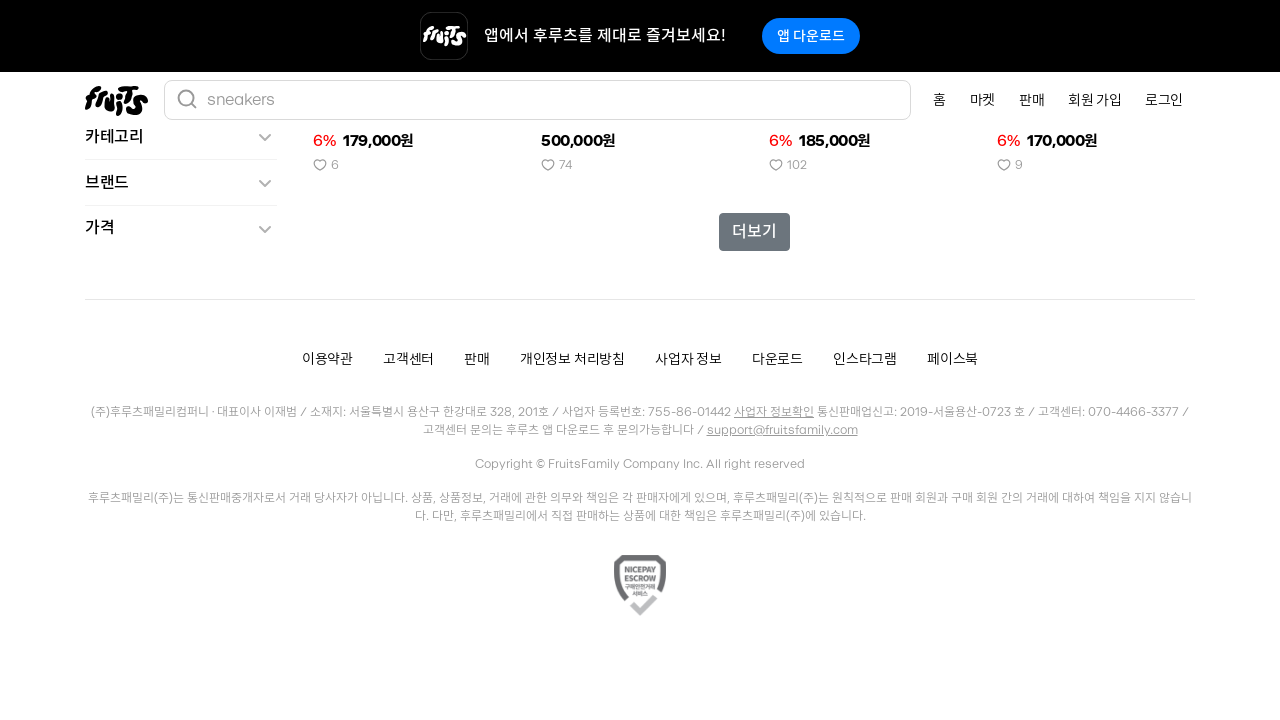

Waited 2 seconds for products to load
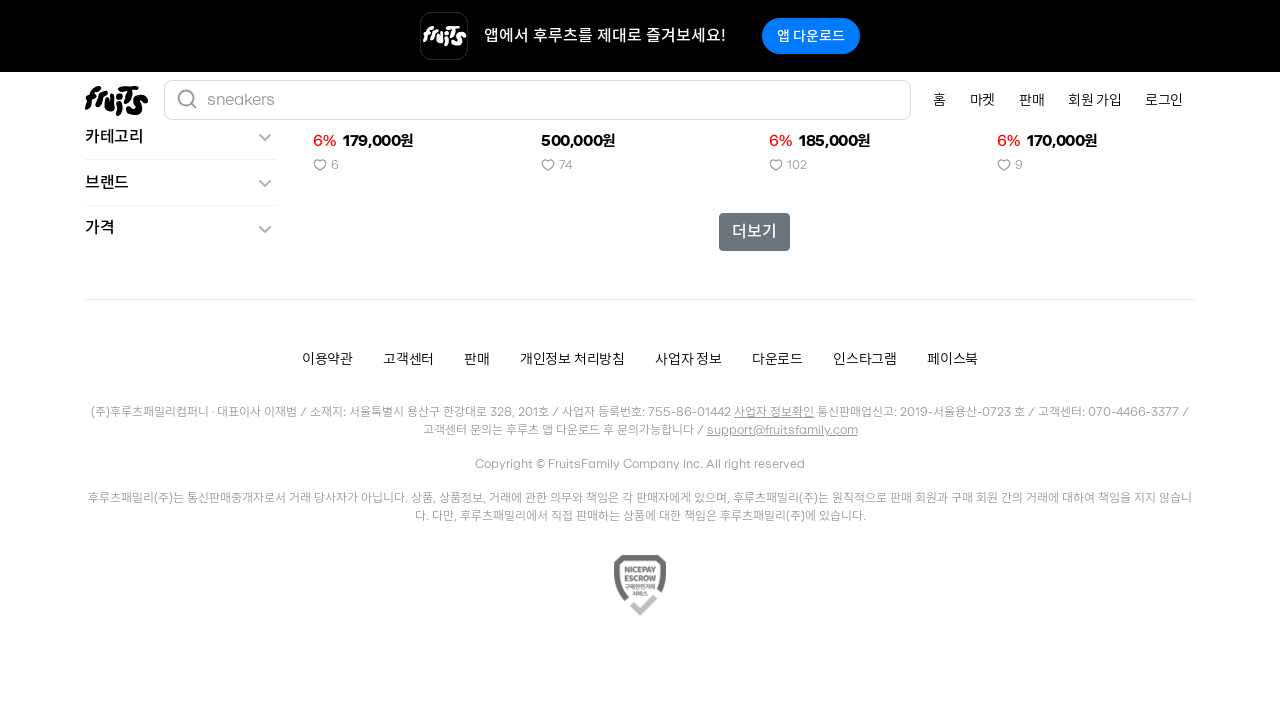

Scrolled to bottom of page (iteration 14/20)
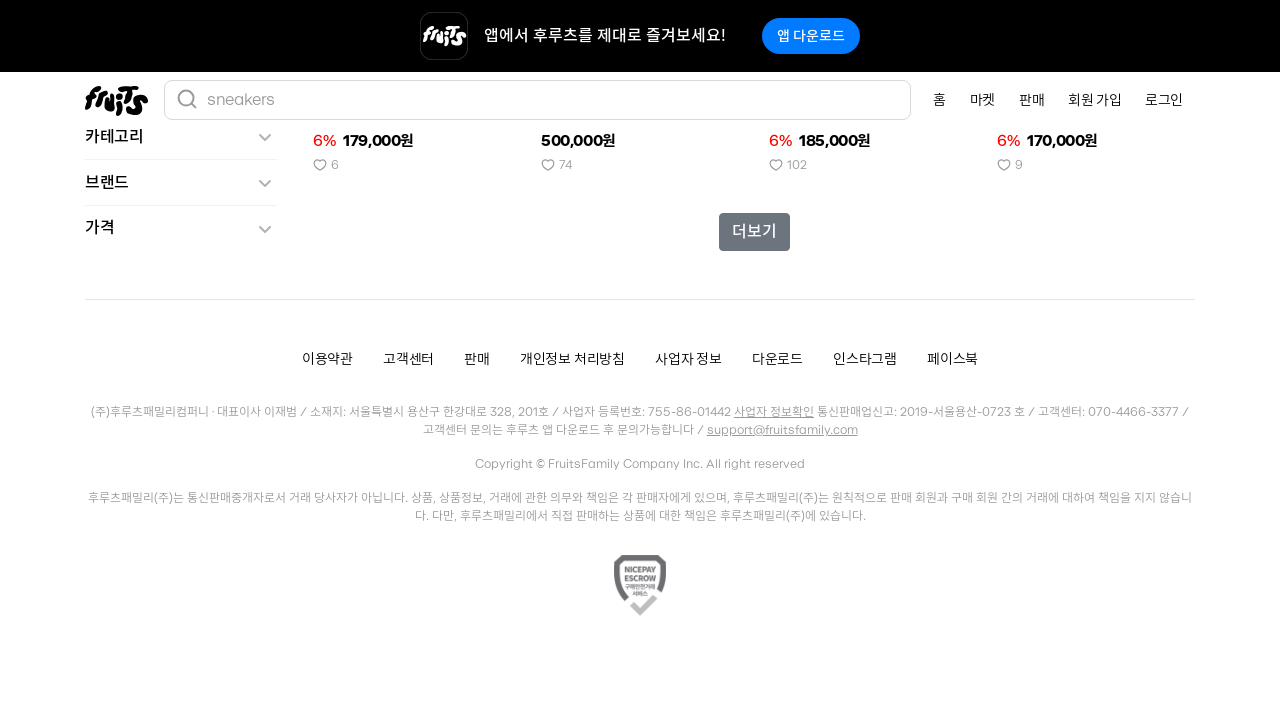

Waited 2 seconds for products to load
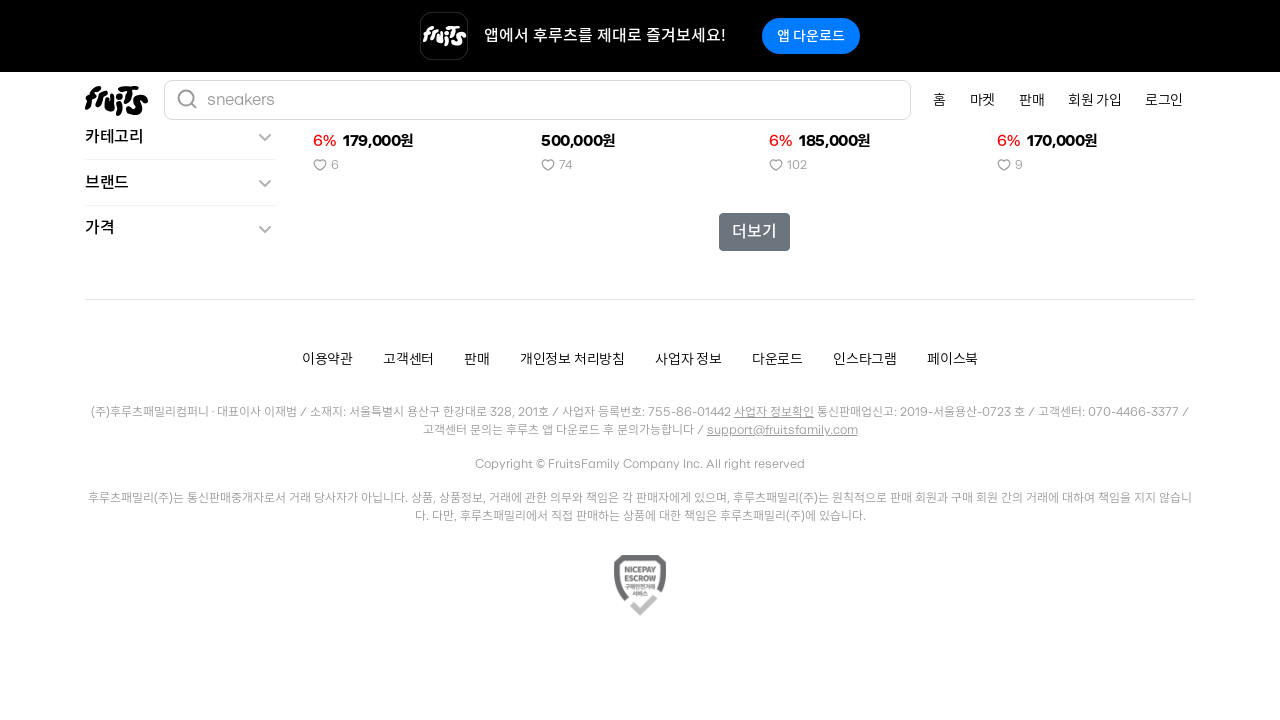

Scrolled to bottom of page (iteration 15/20)
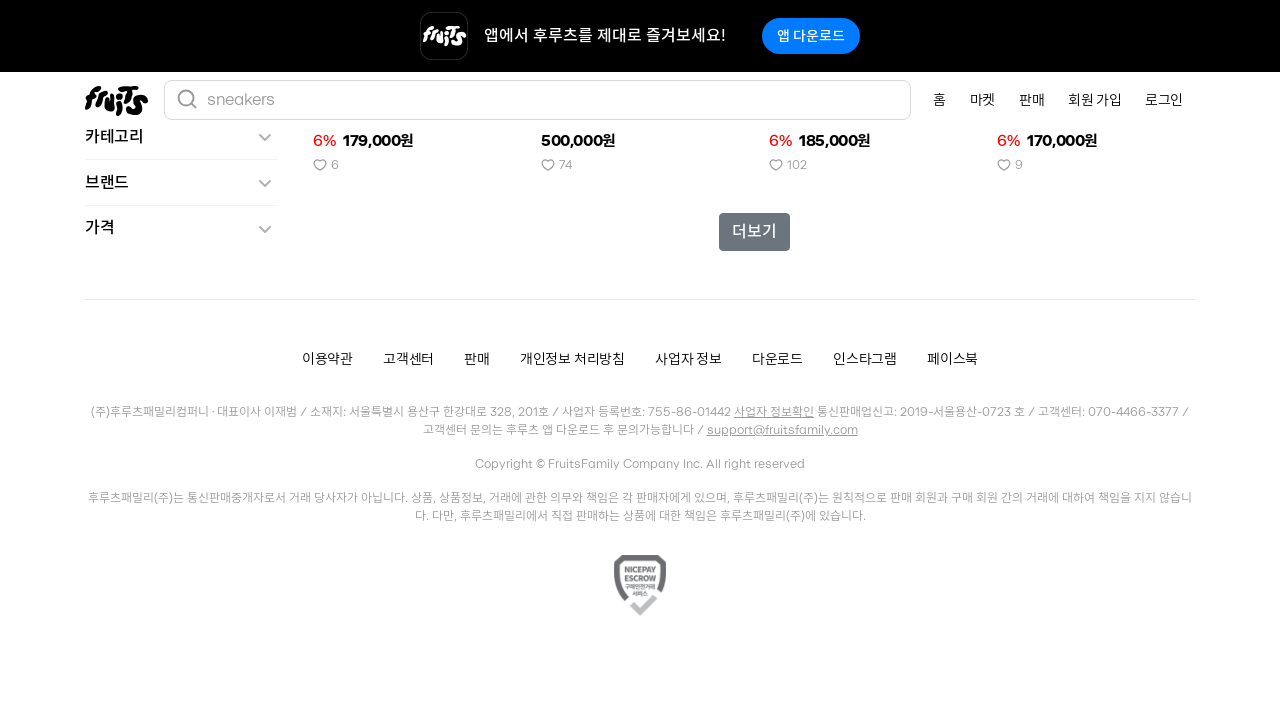

Waited 2 seconds for products to load
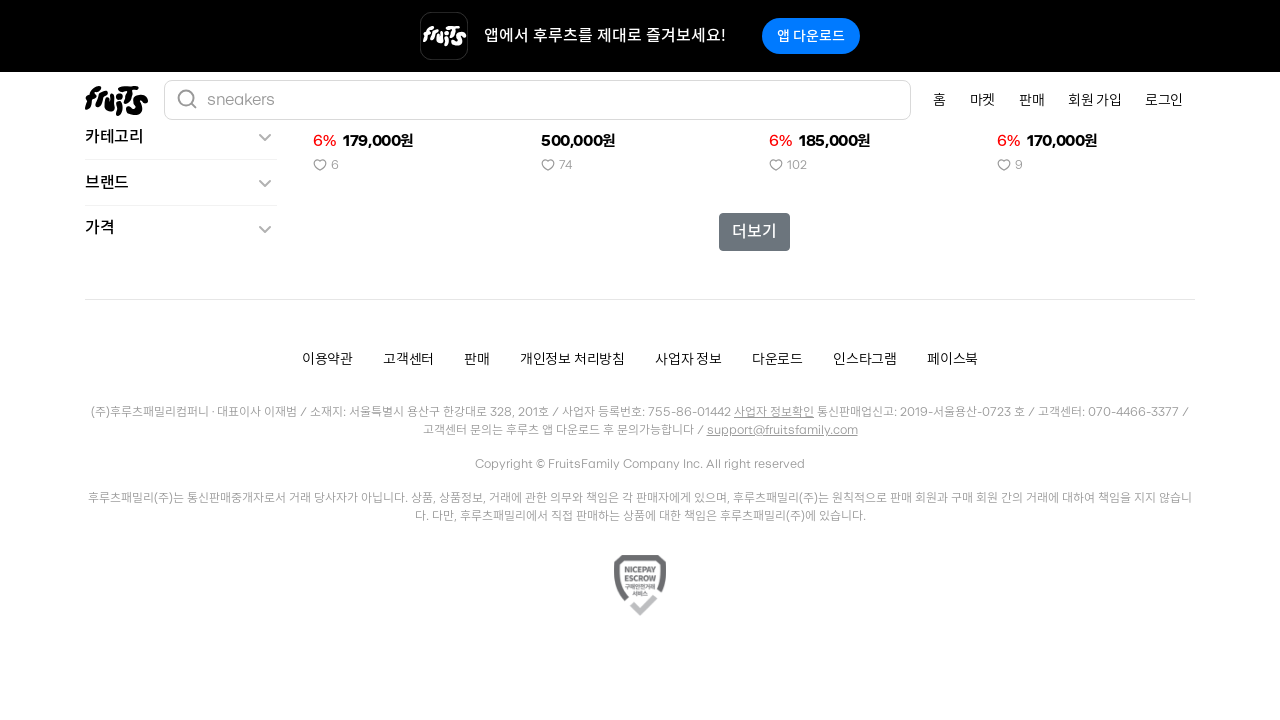

Scrolled to bottom of page (iteration 16/20)
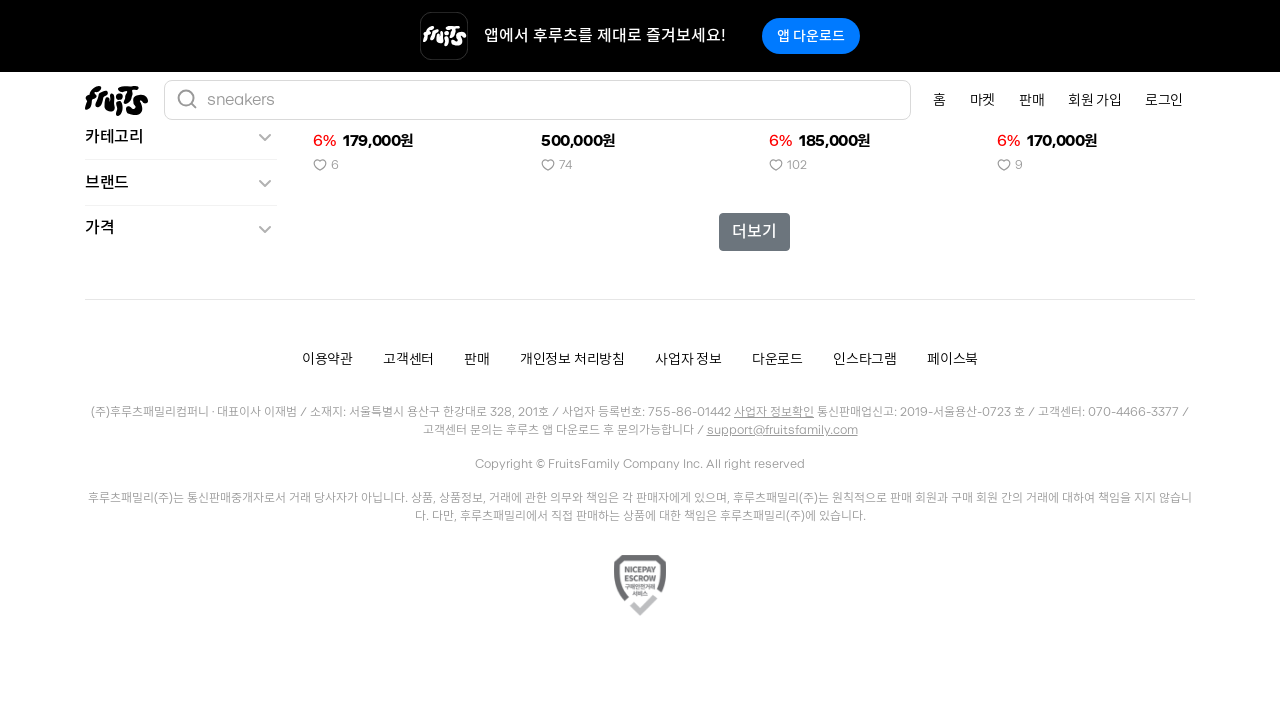

Waited 2 seconds for products to load
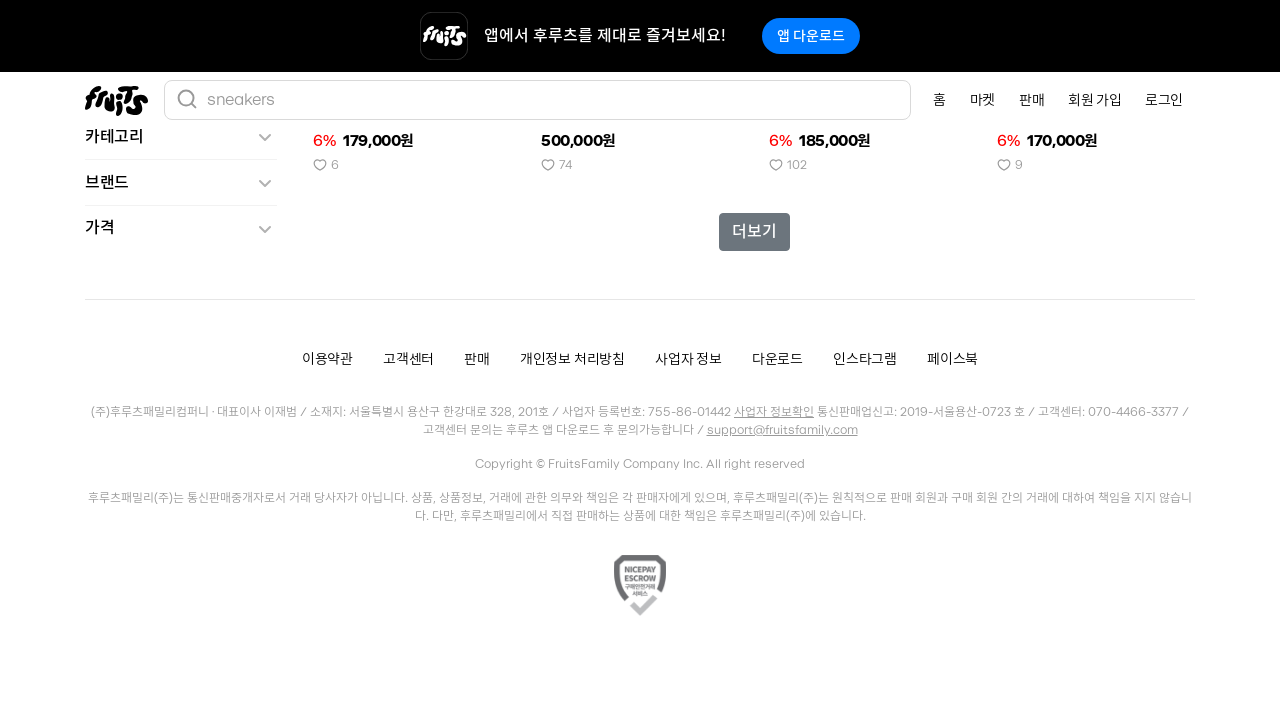

Scrolled to bottom of page (iteration 17/20)
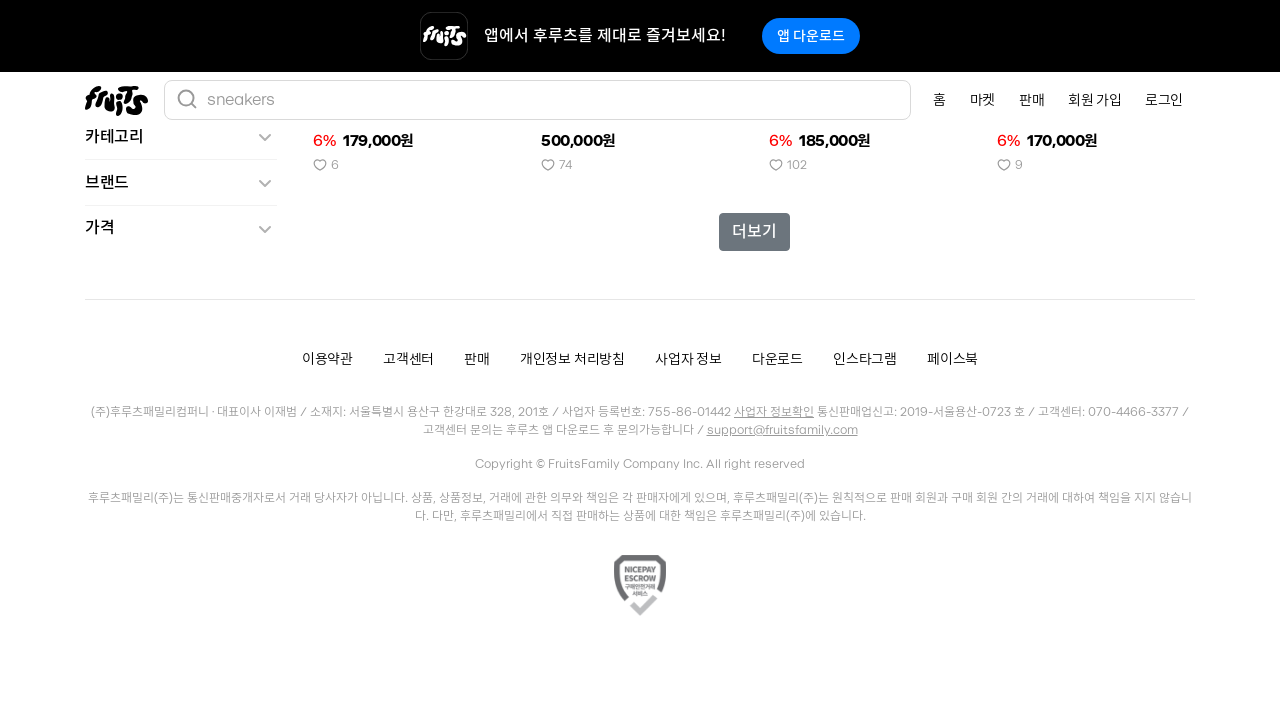

Waited 2 seconds for products to load
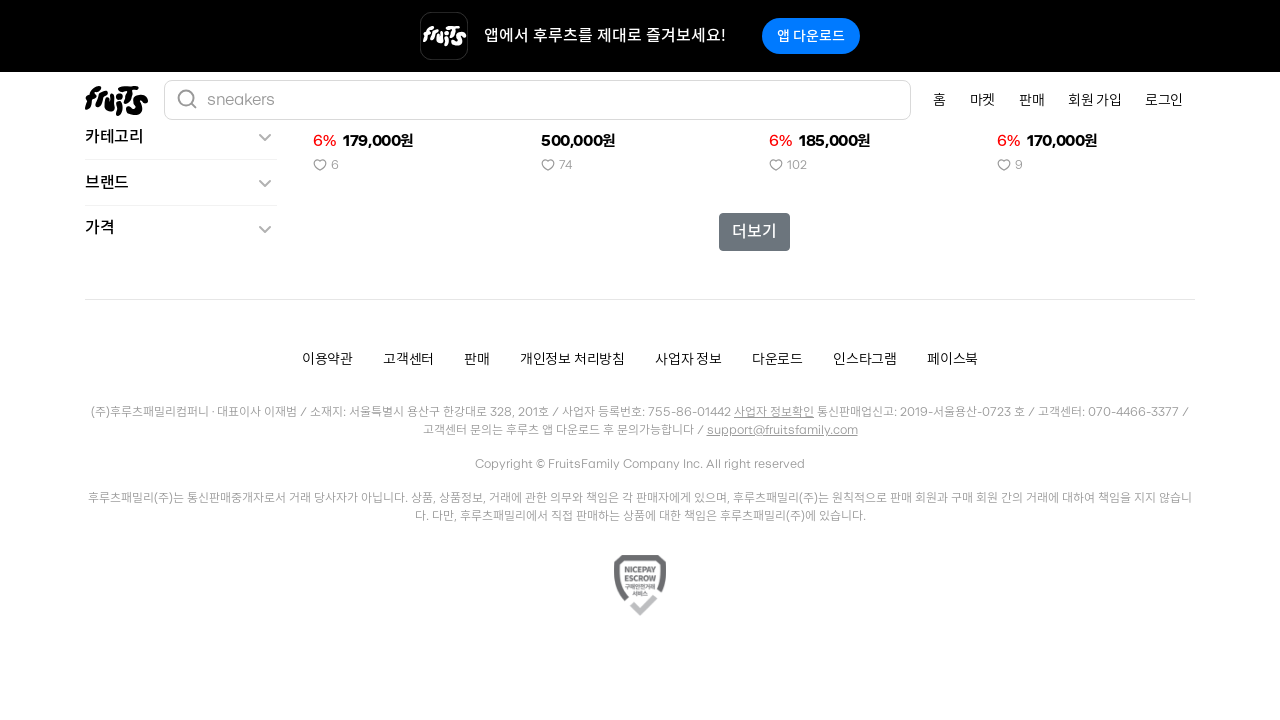

Scrolled to bottom of page (iteration 18/20)
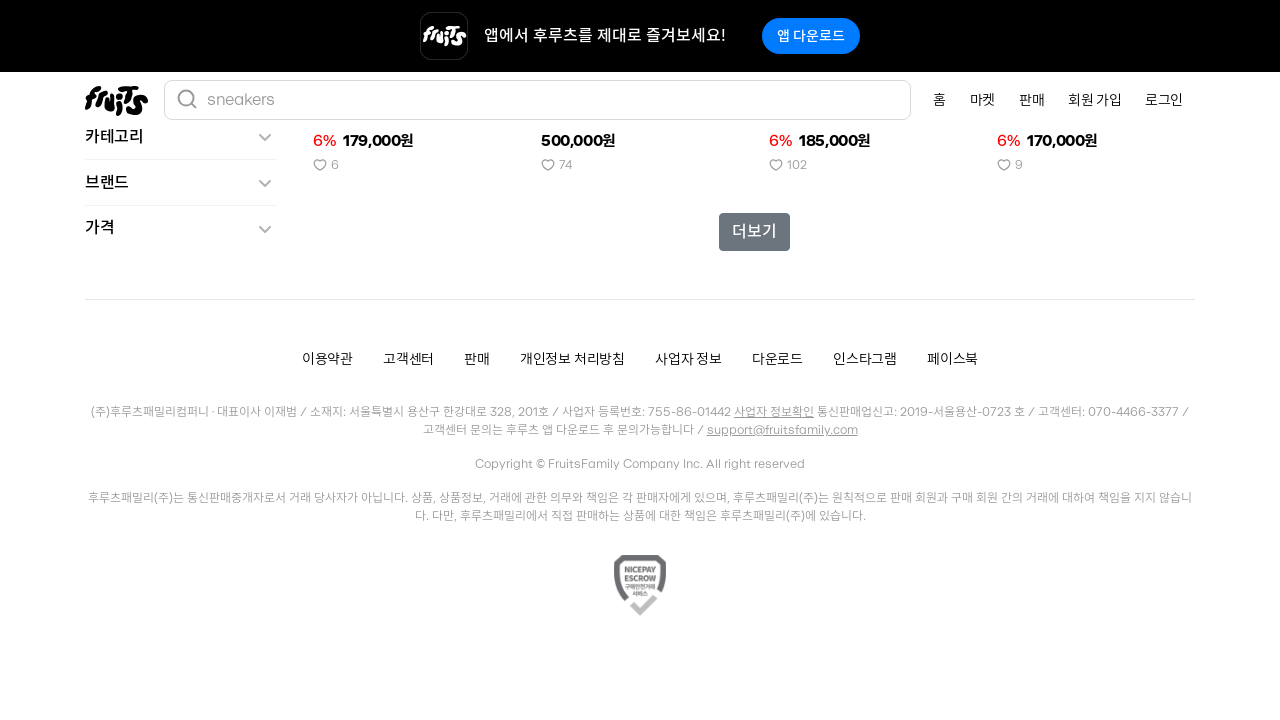

Waited 2 seconds for products to load
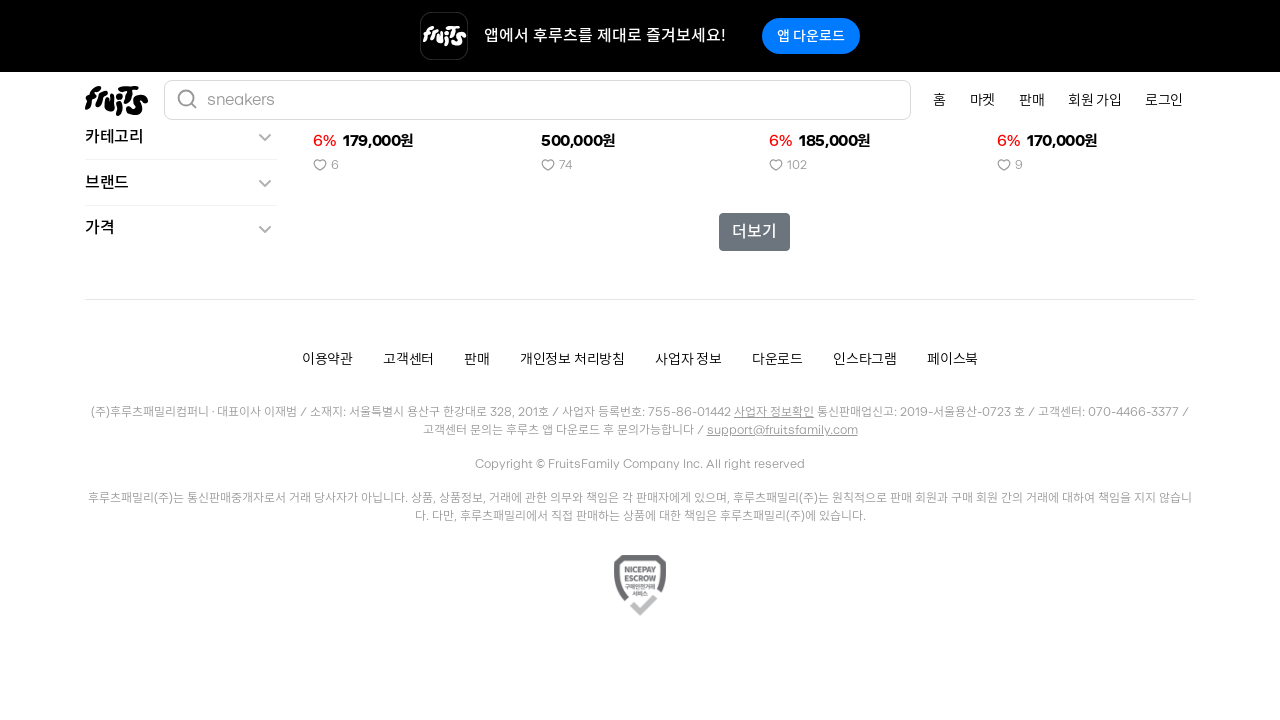

Scrolled to bottom of page (iteration 19/20)
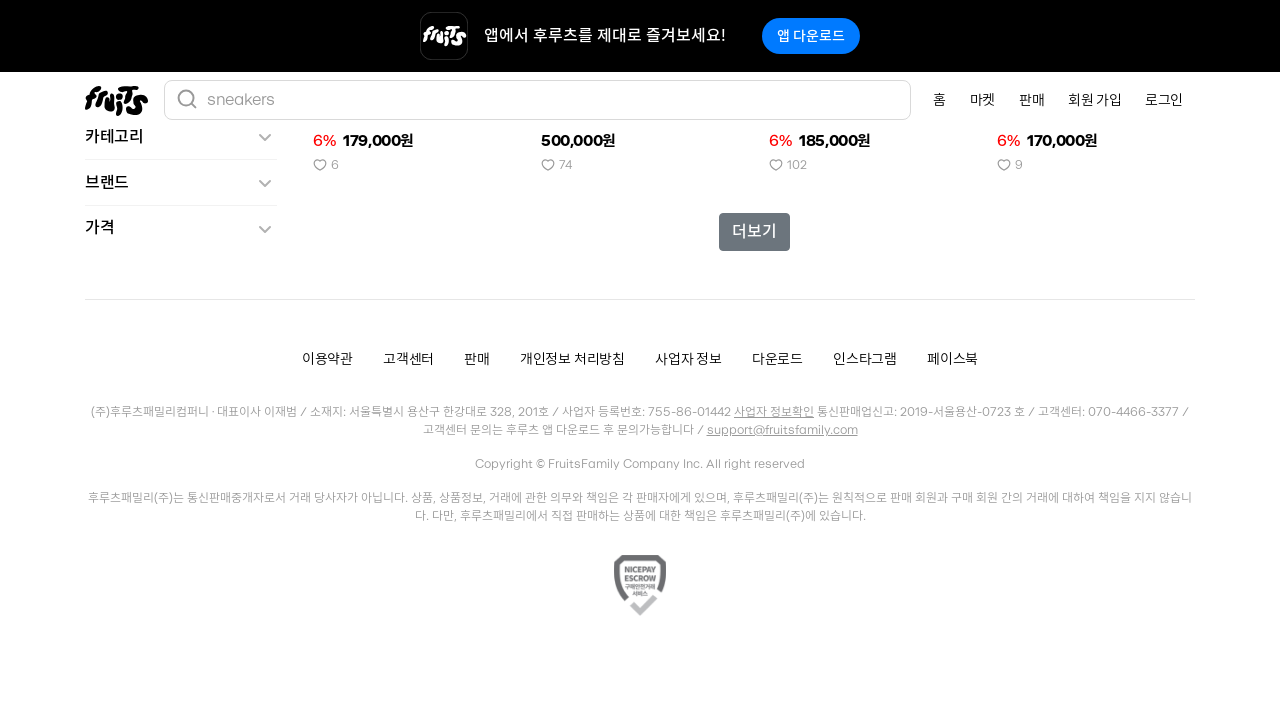

Waited 2 seconds for products to load
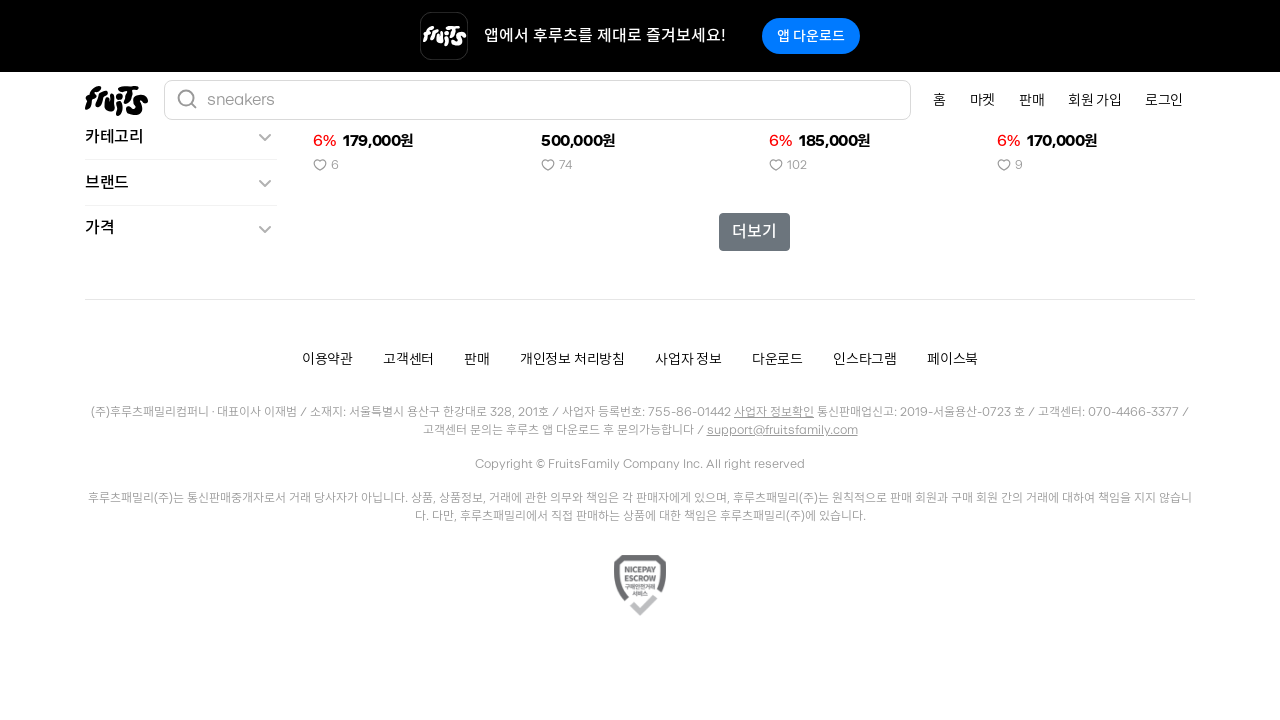

Scrolled to bottom of page (iteration 20/20)
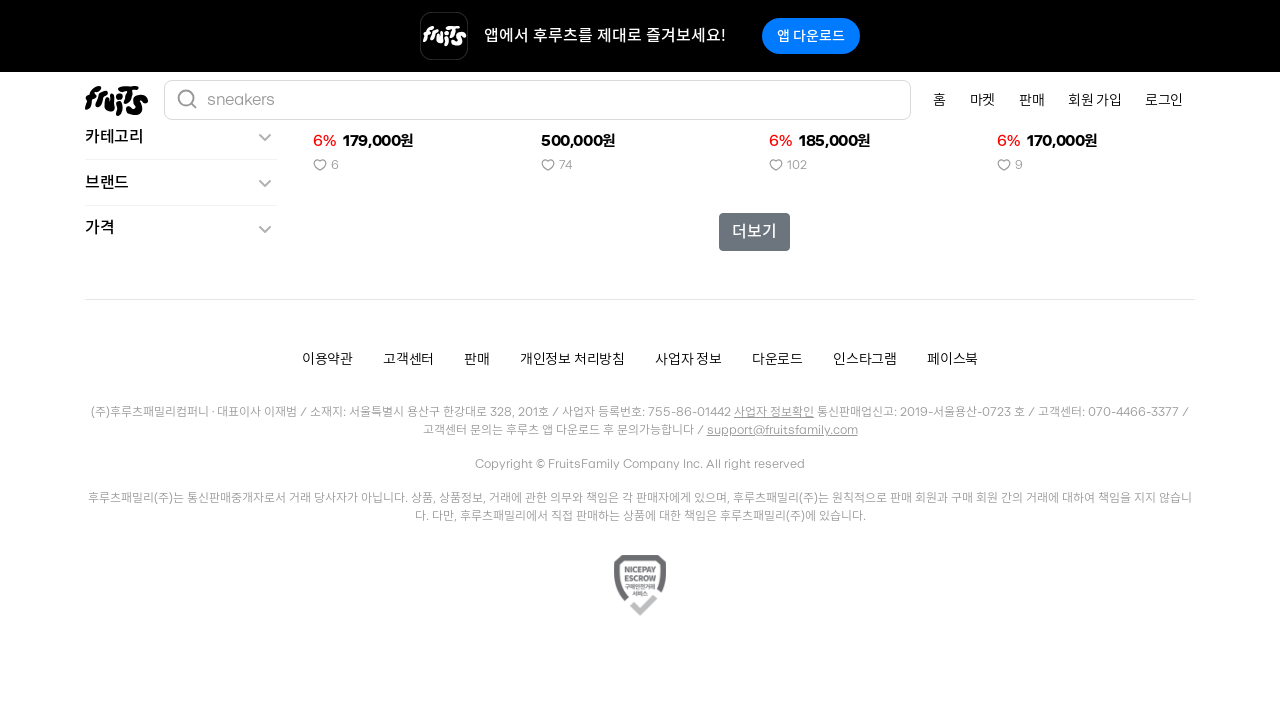

Waited 2 seconds for products to load
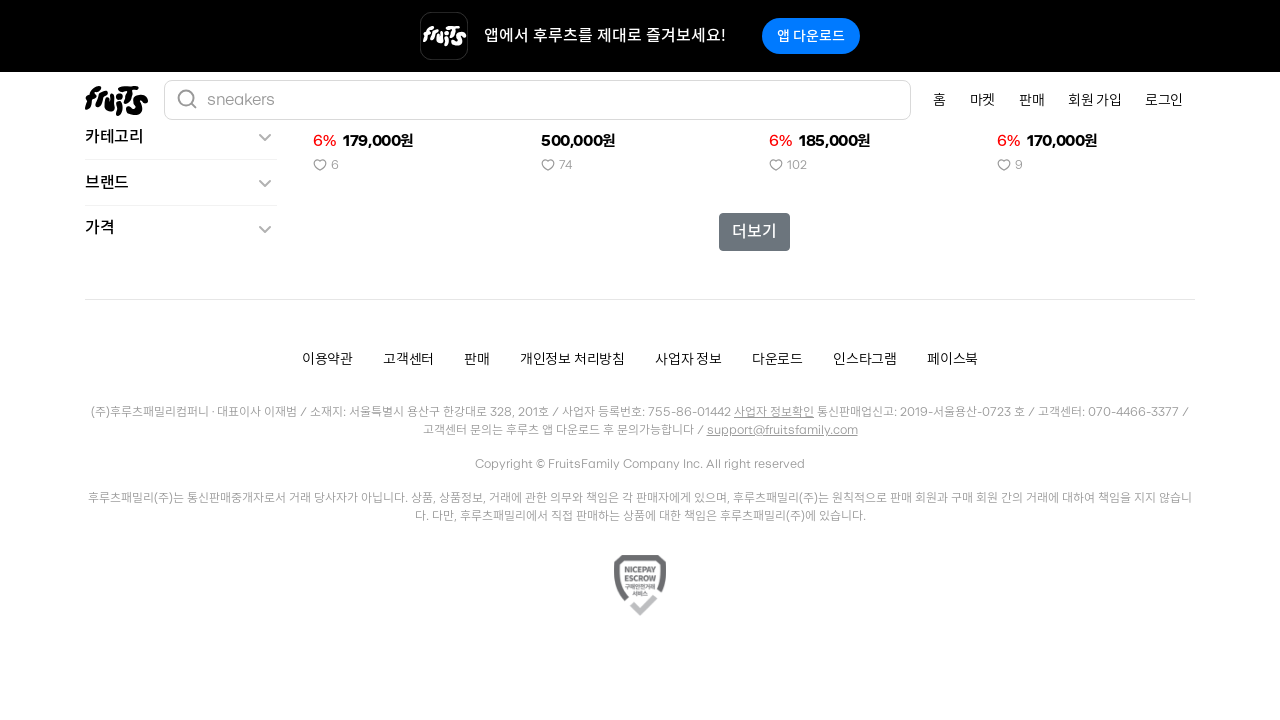

All product listing items loaded and visible
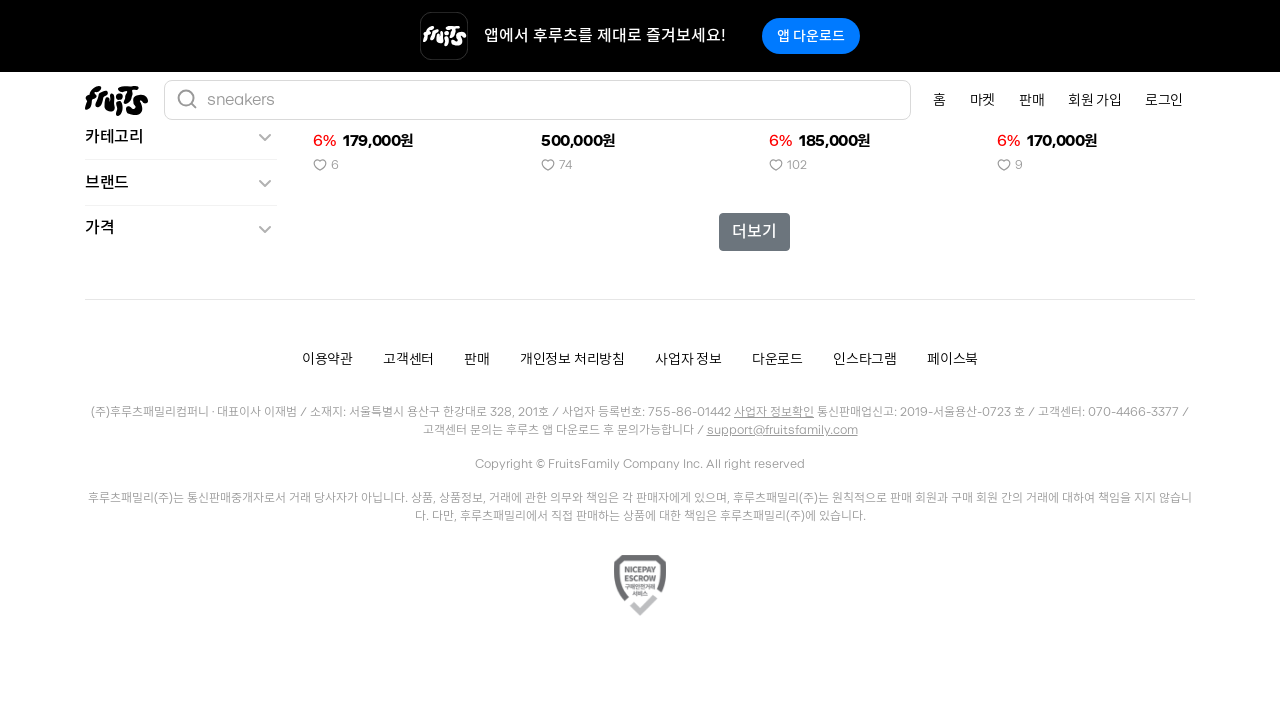

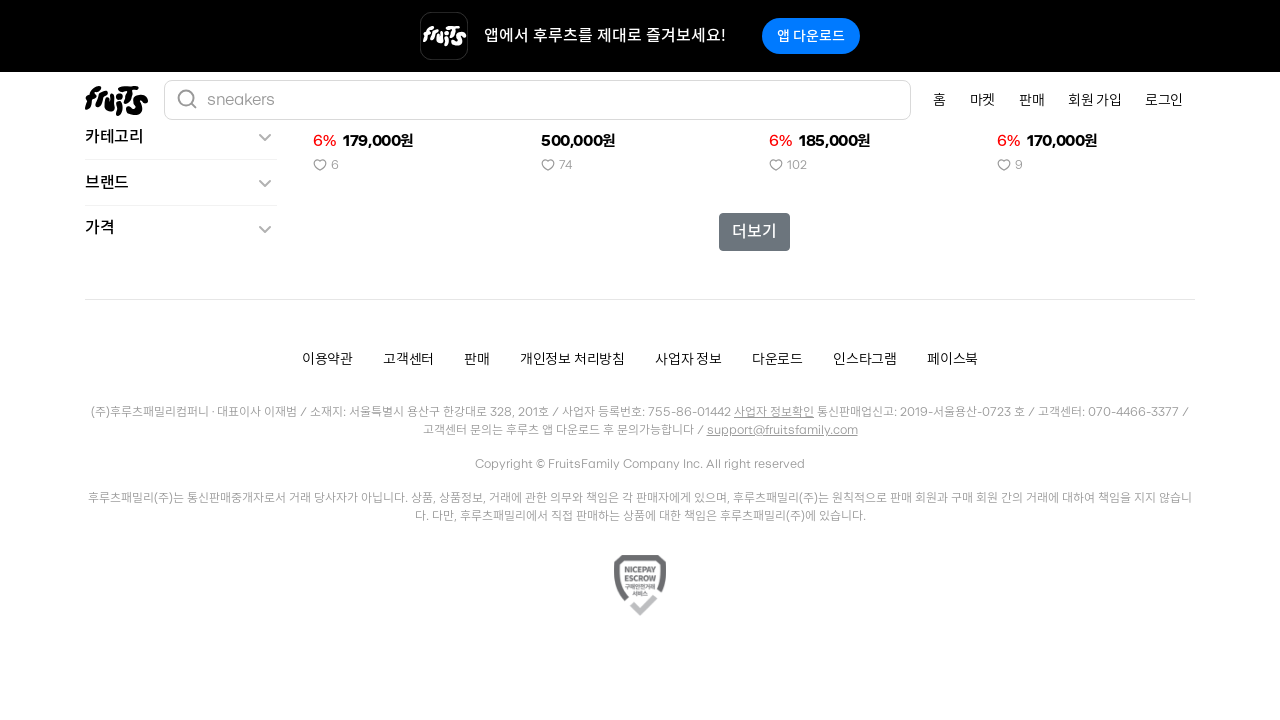